Navigates to a links demo page and finds all anchor elements by tag name, then verifies each link is clickable

Starting URL: https://demoqa.com/links

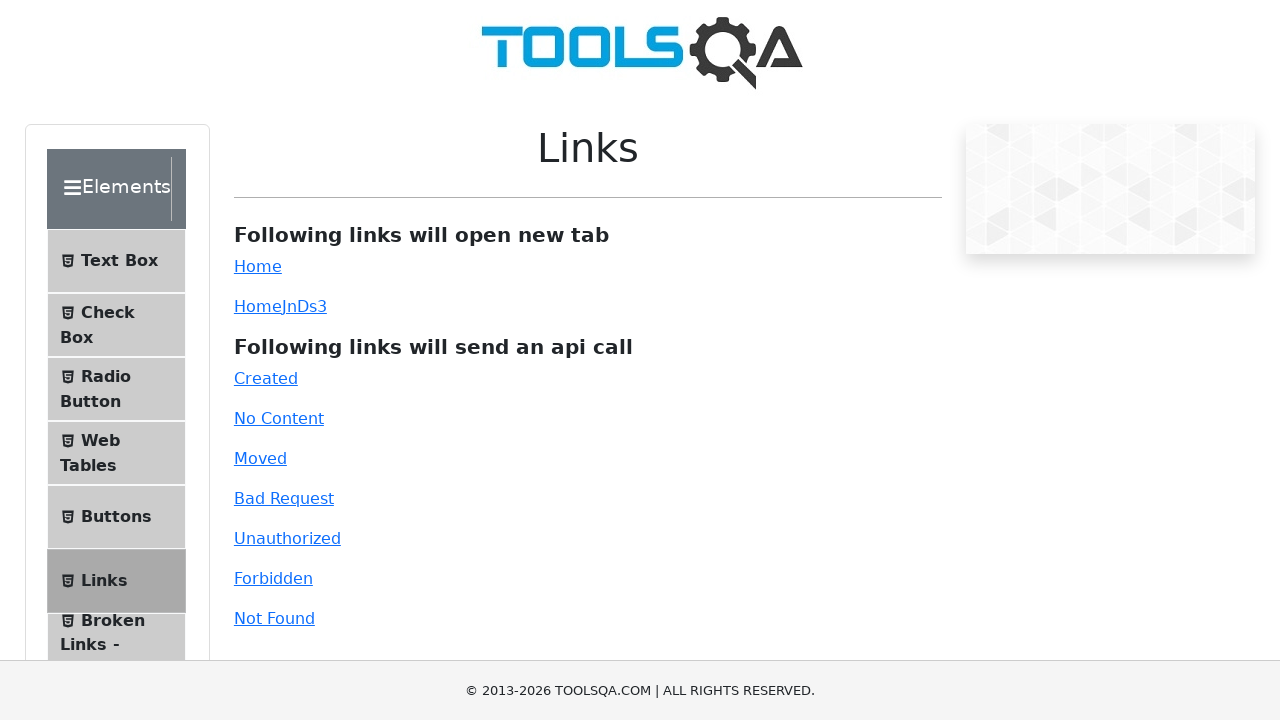

Navigated to links demo page
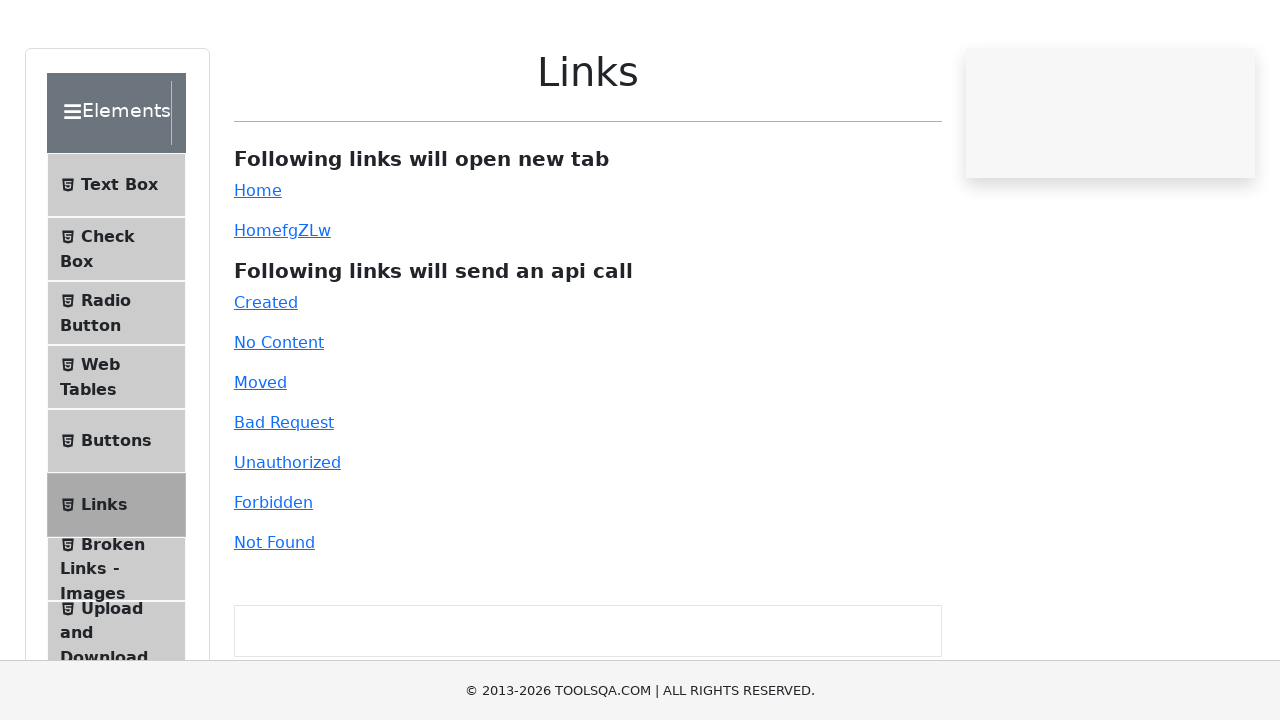

Found 43 anchor elements on the page
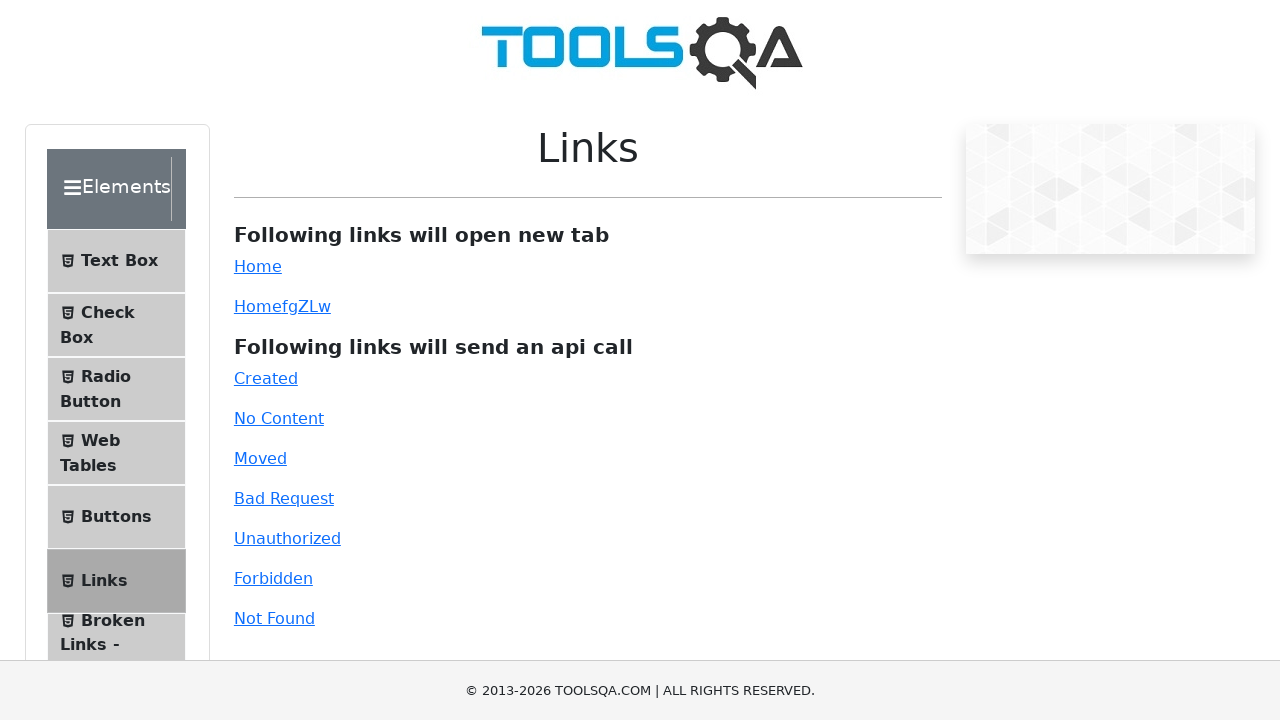

Retrieved href attribute from link 1: https://demoqa.com
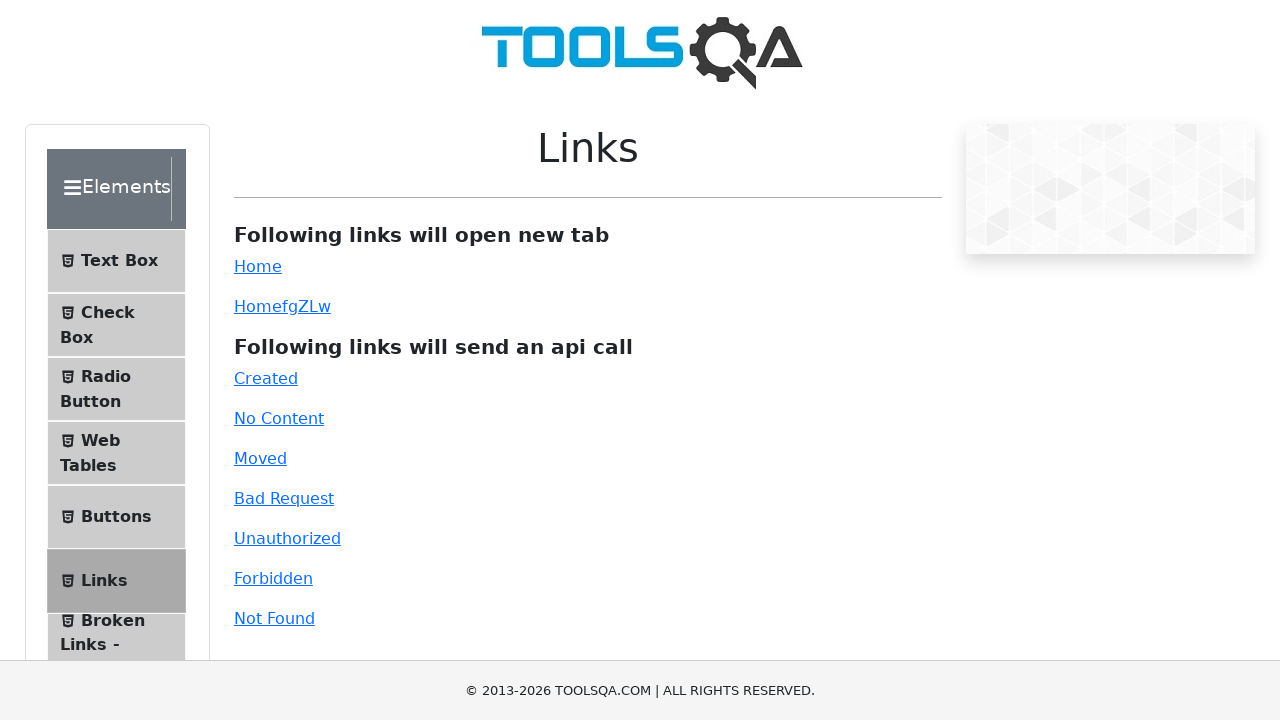

Retrieved href attribute from link 2: /text-box
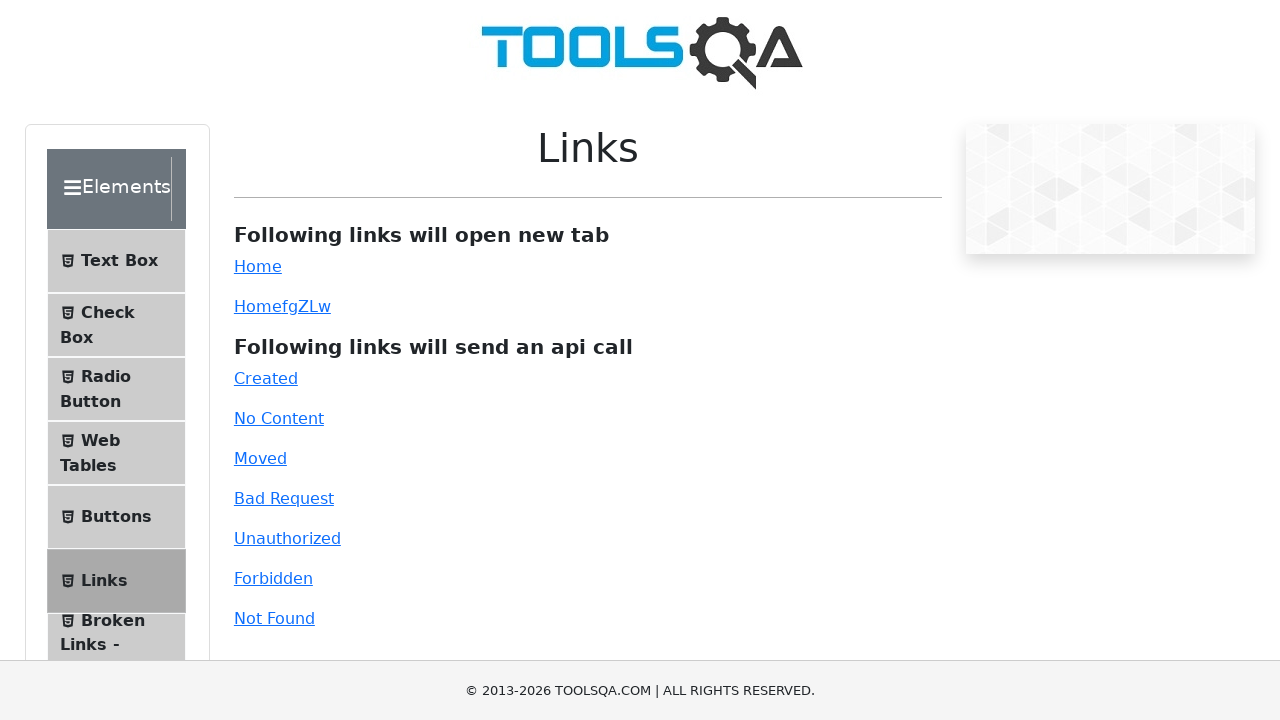

Retrieved href attribute from link 3: /checkbox
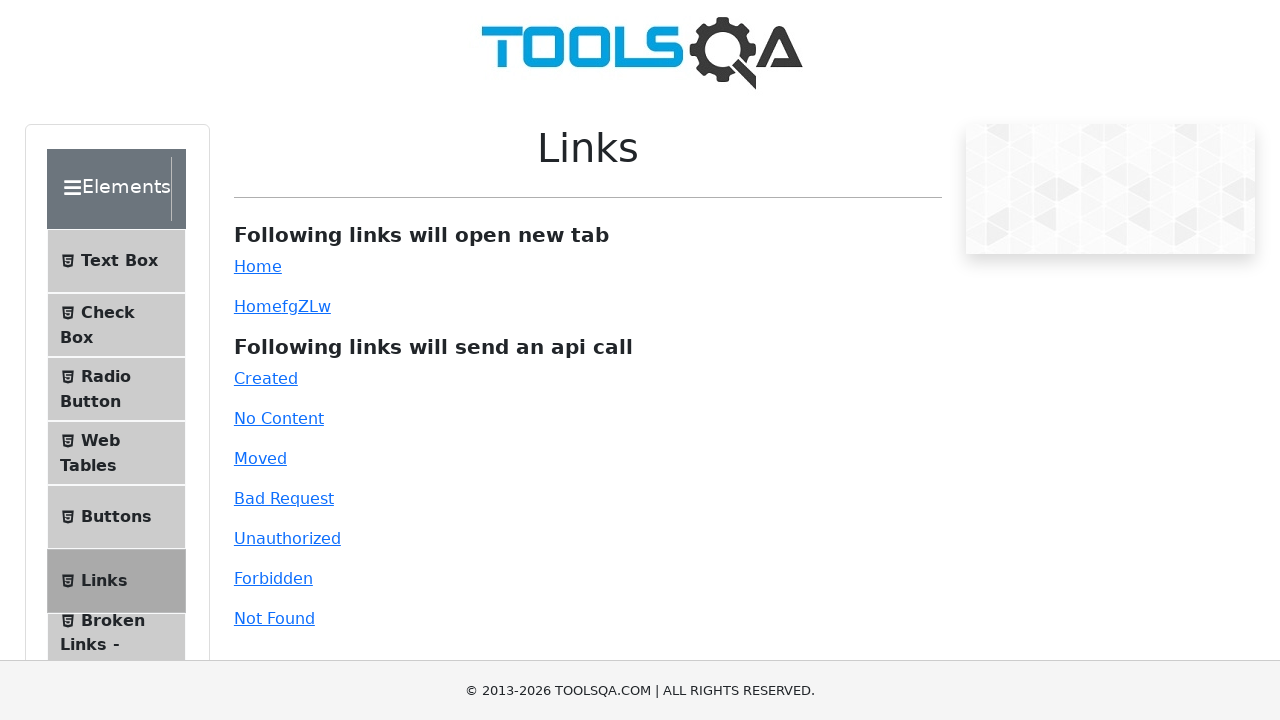

Retrieved href attribute from link 4: /radio-button
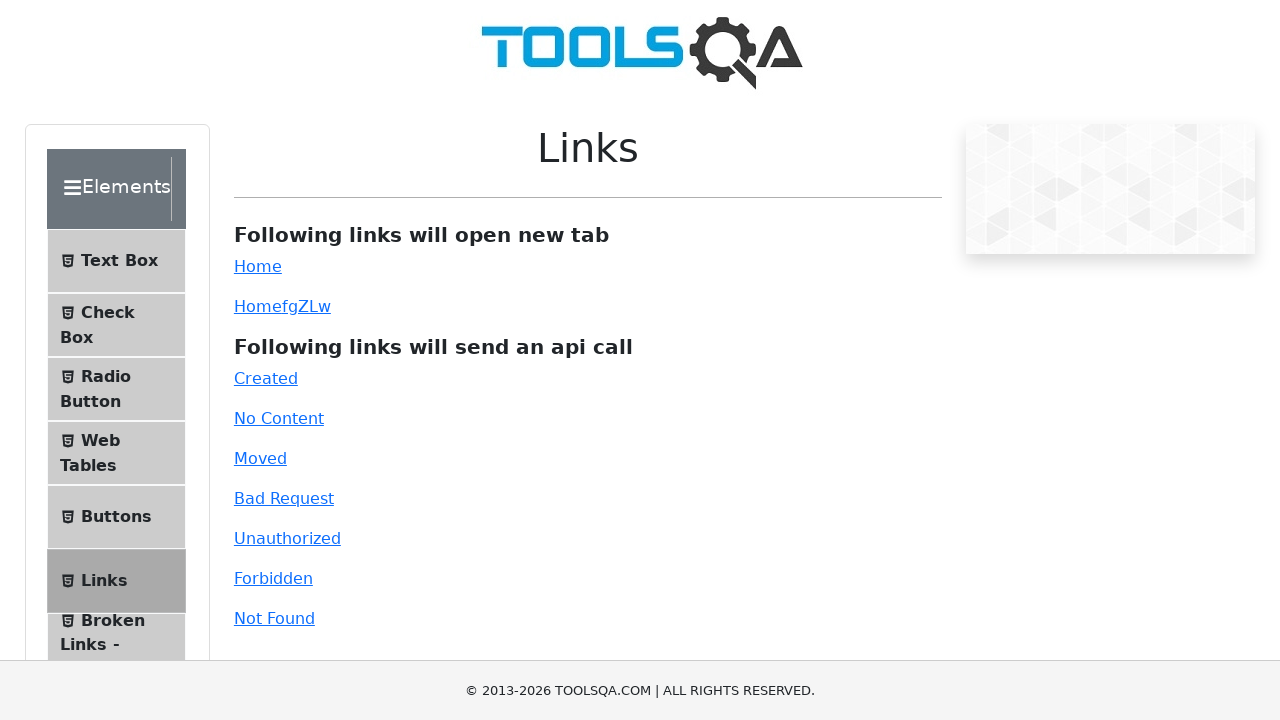

Retrieved href attribute from link 5: /webtables
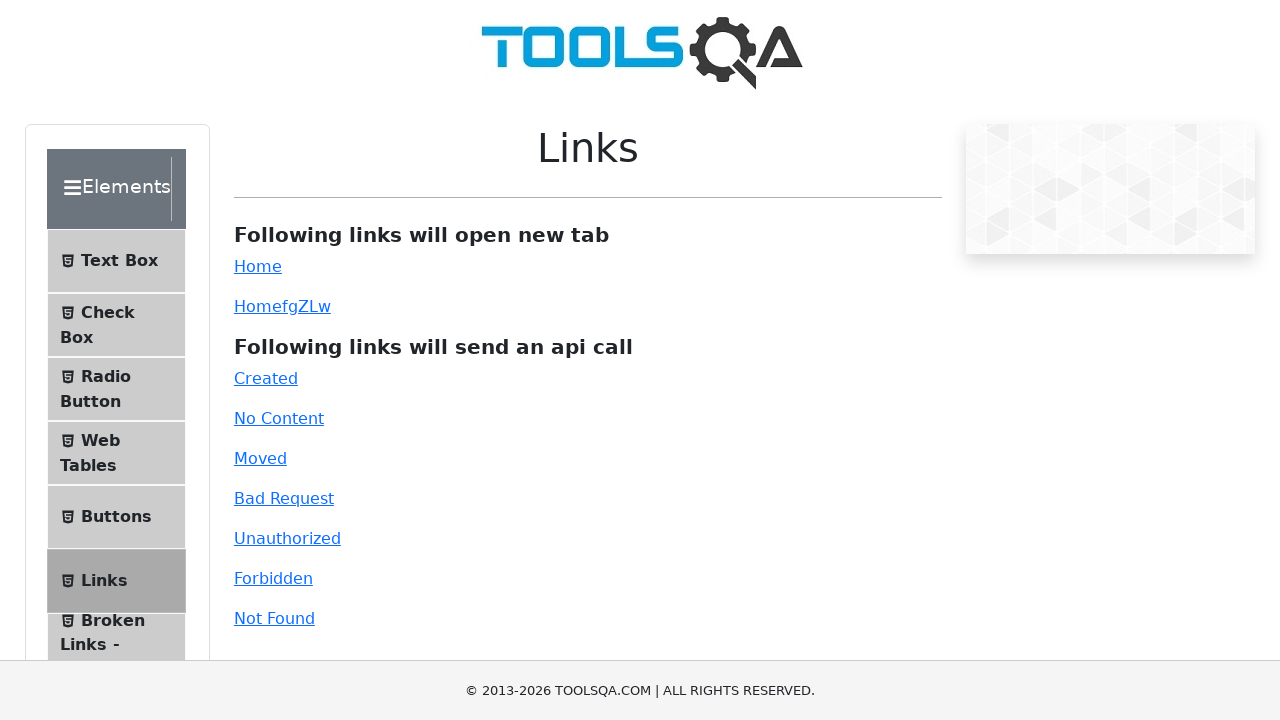

Retrieved href attribute from link 6: /buttons
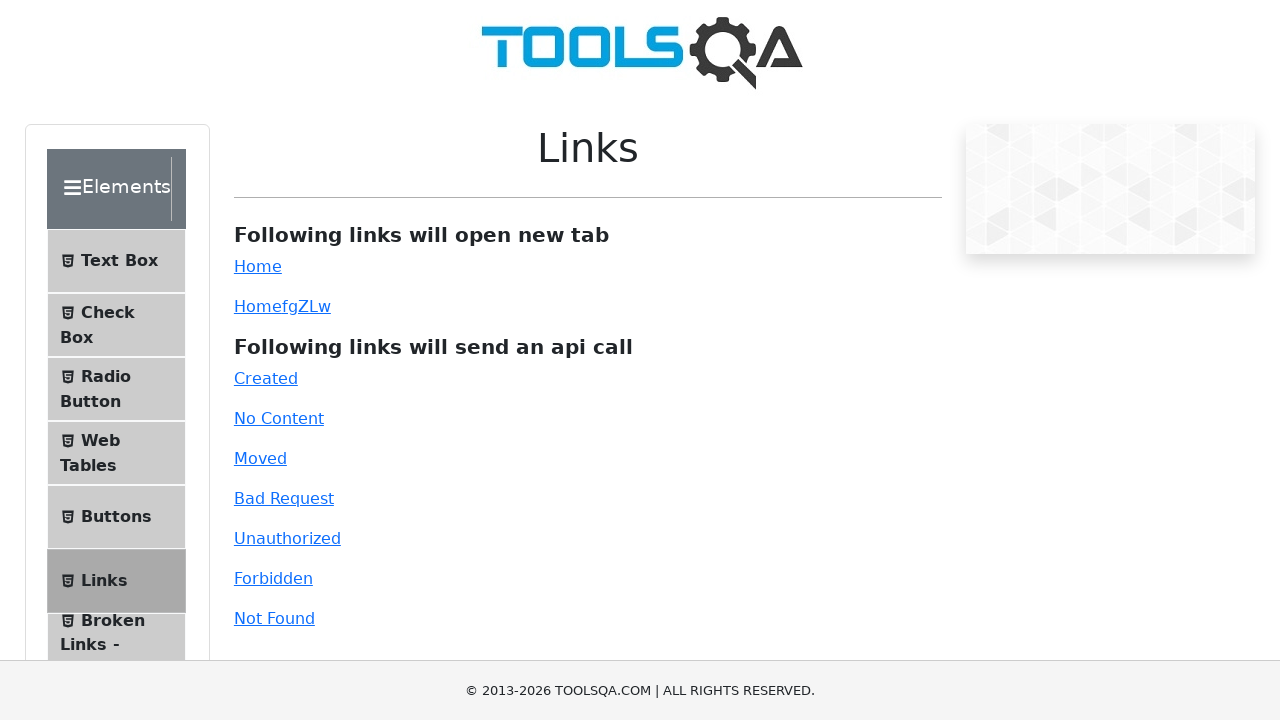

Retrieved href attribute from link 7: /links
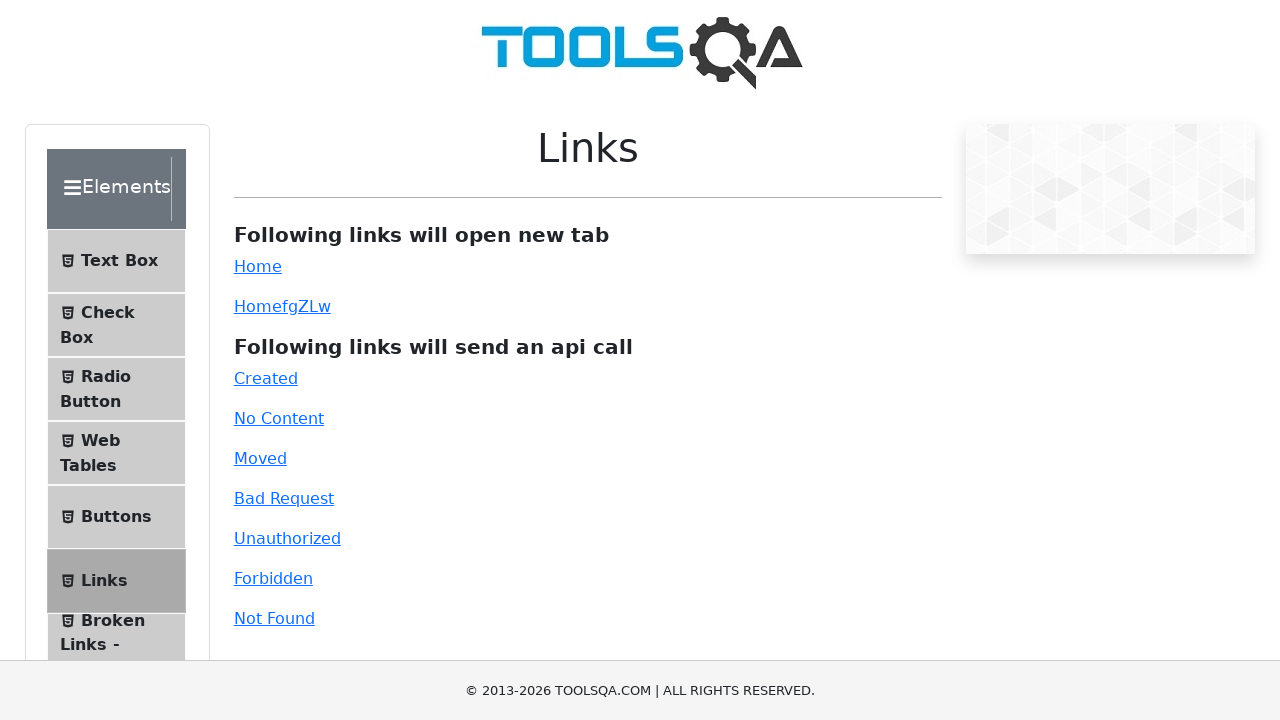

Retrieved href attribute from link 8: /broken
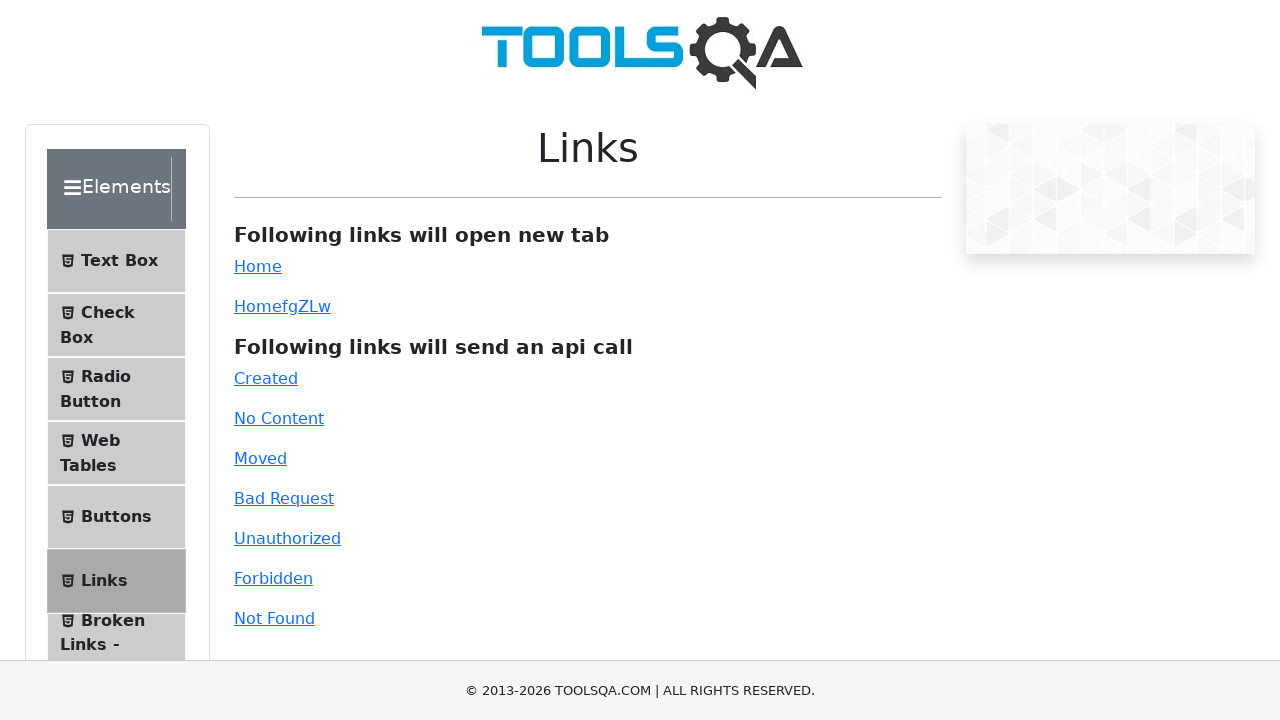

Retrieved href attribute from link 9: /upload-download
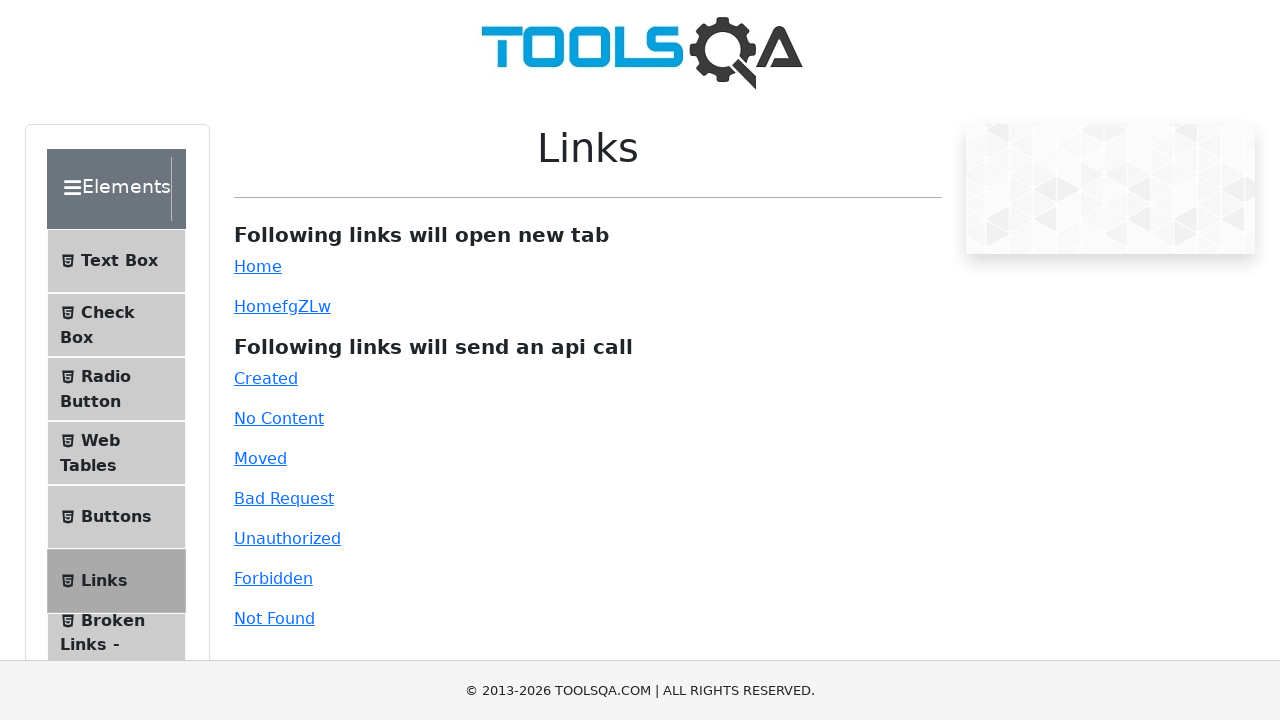

Retrieved href attribute from link 10: /dynamic-properties
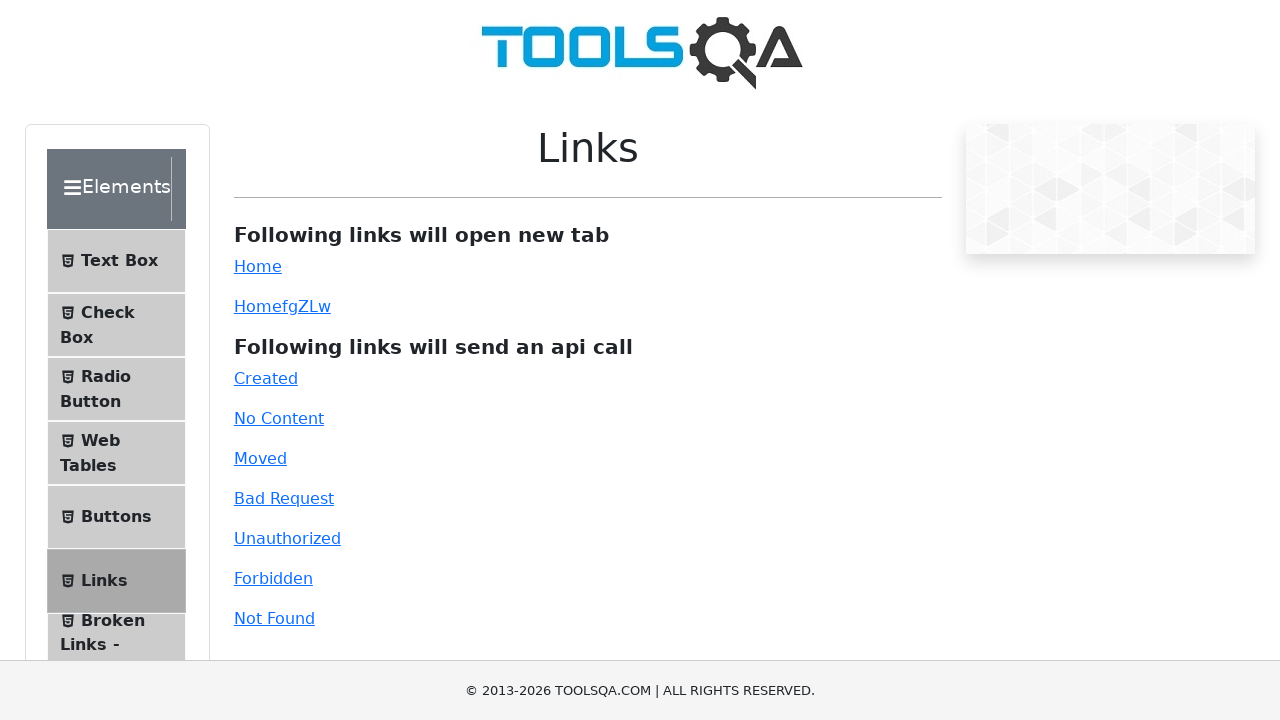

Retrieved href attribute from link 11: /automation-practice-form
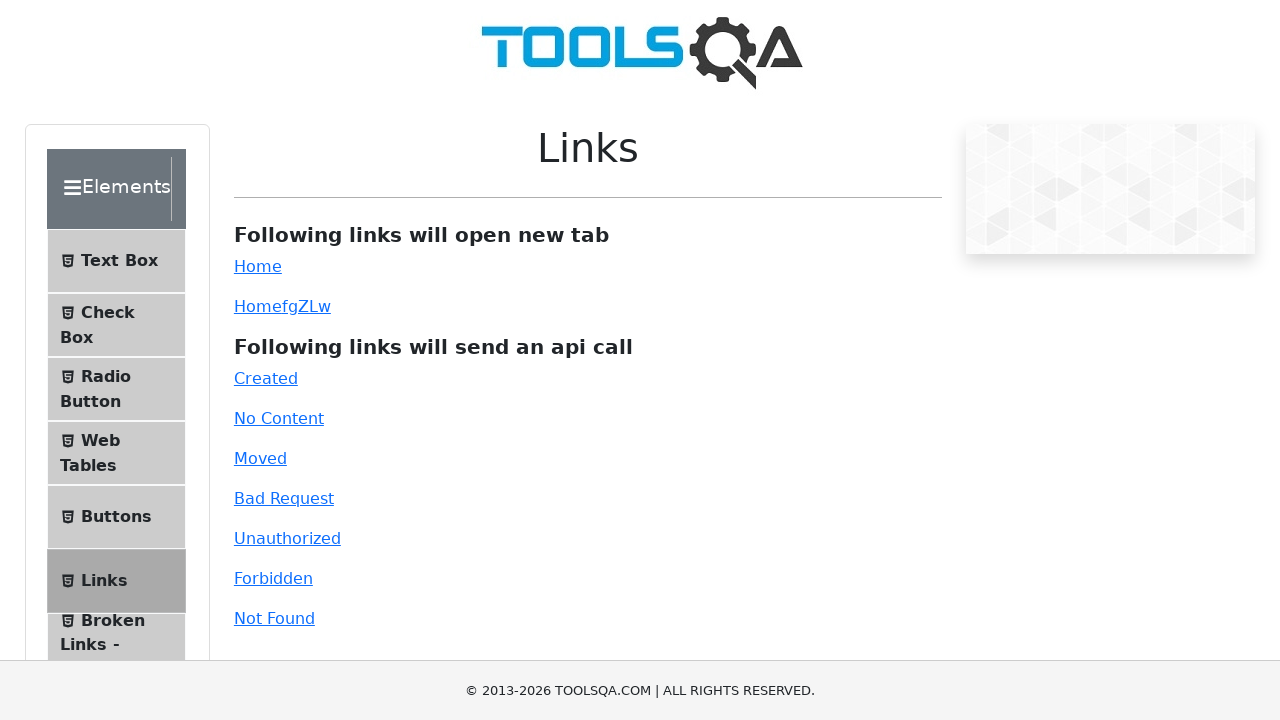

Retrieved href attribute from link 12: /browser-windows
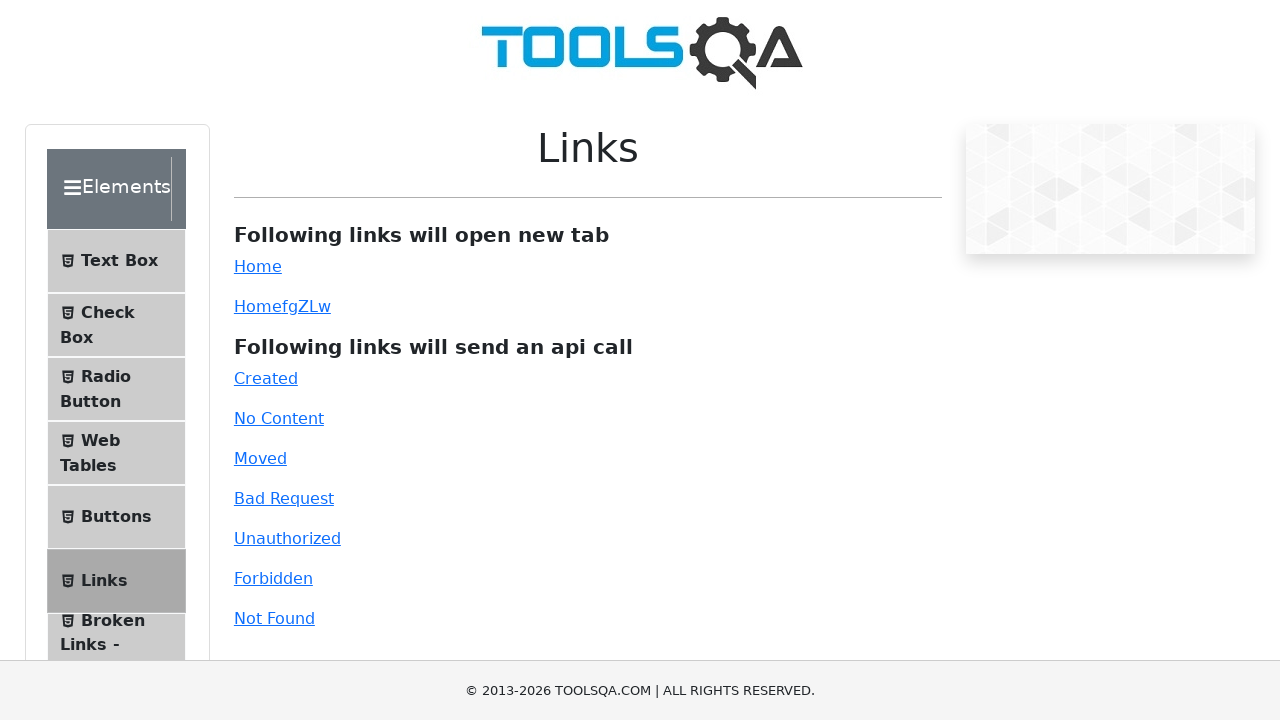

Retrieved href attribute from link 13: /alerts
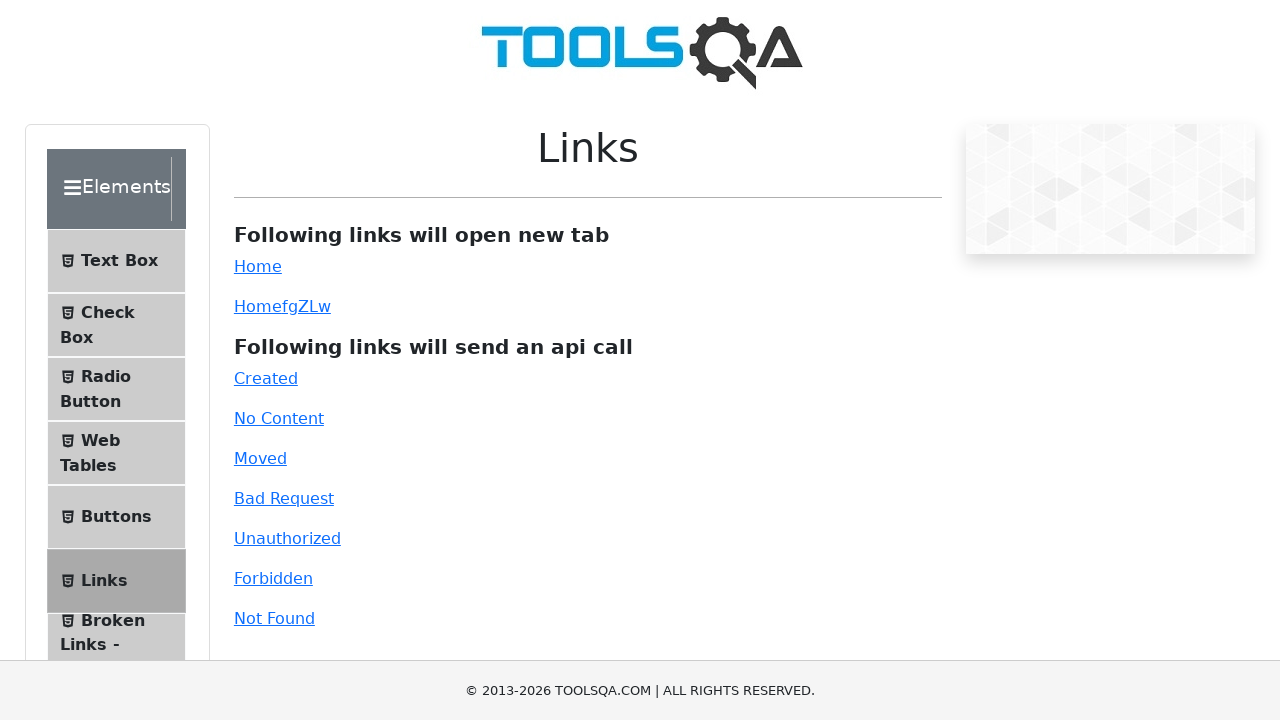

Retrieved href attribute from link 14: /frames
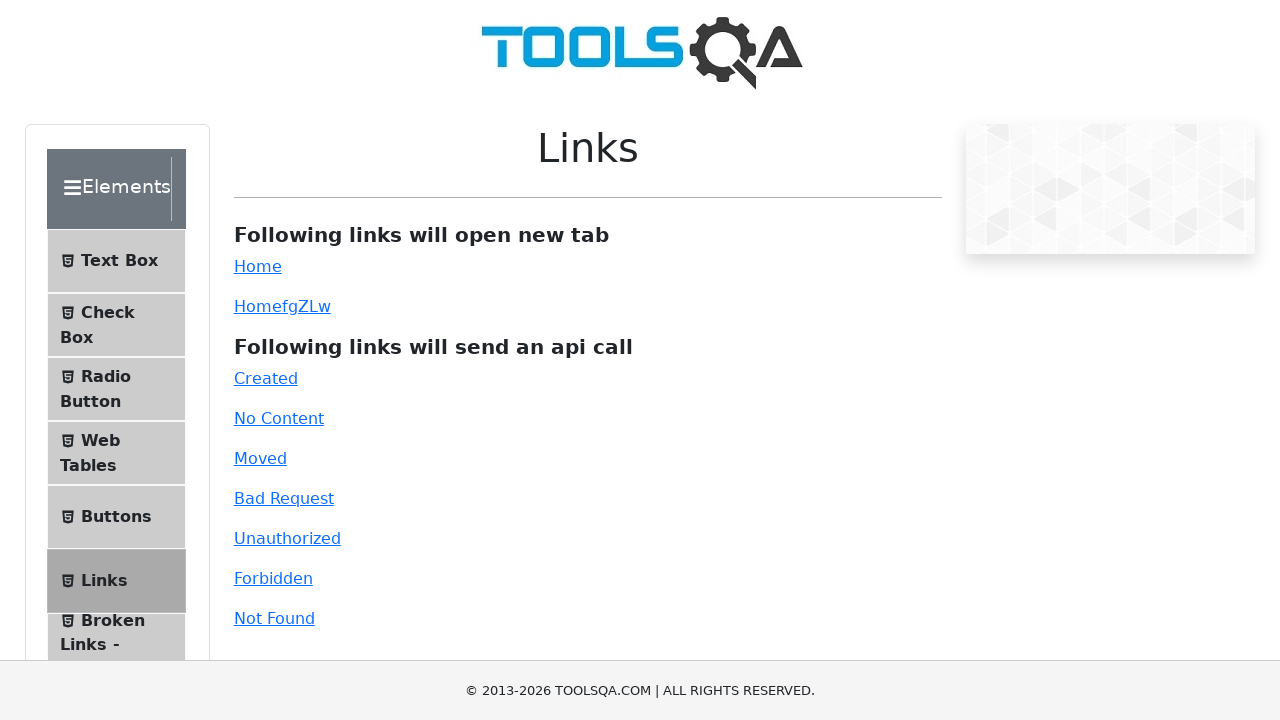

Retrieved href attribute from link 15: /nestedframes
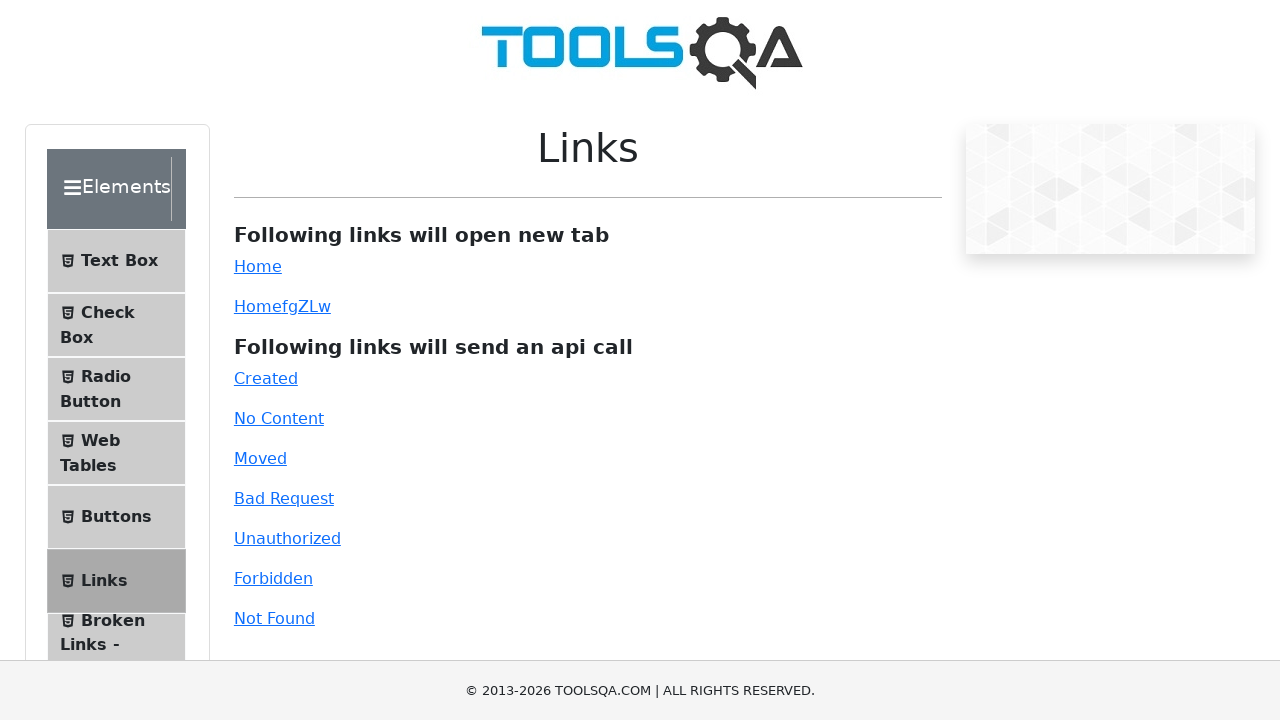

Retrieved href attribute from link 16: /modal-dialogs
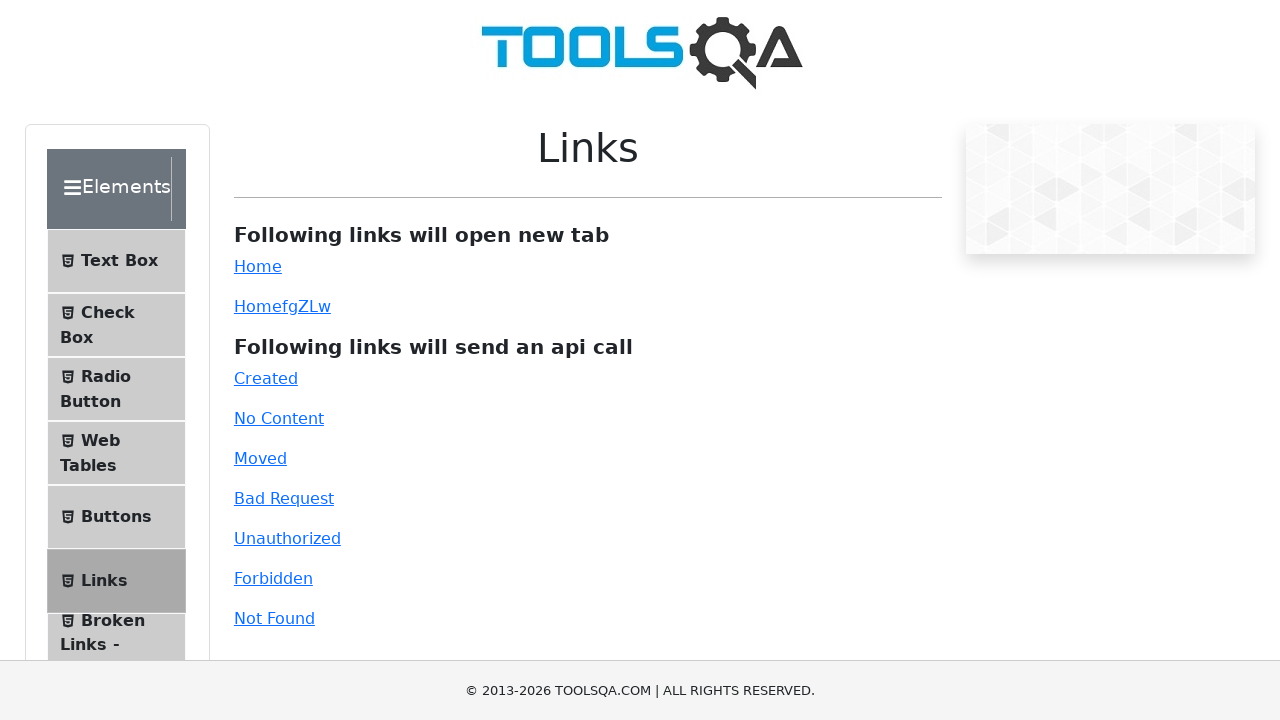

Retrieved href attribute from link 17: /accordian
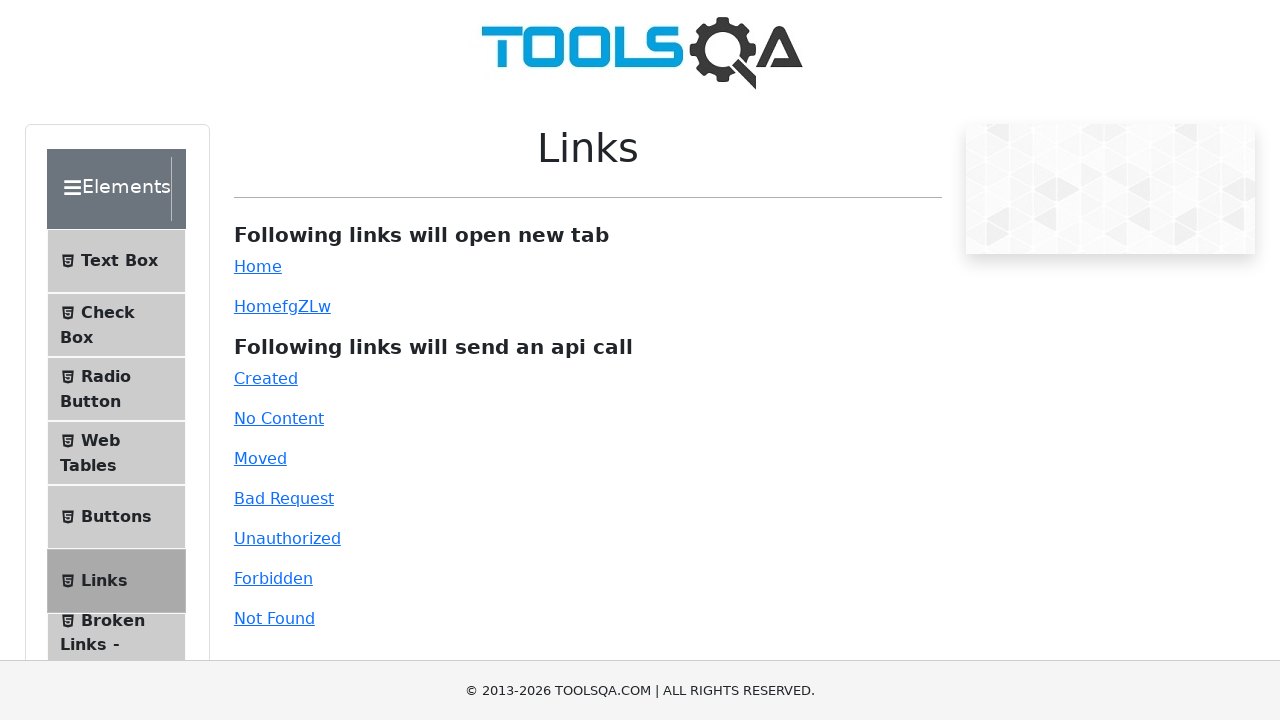

Retrieved href attribute from link 18: /auto-complete
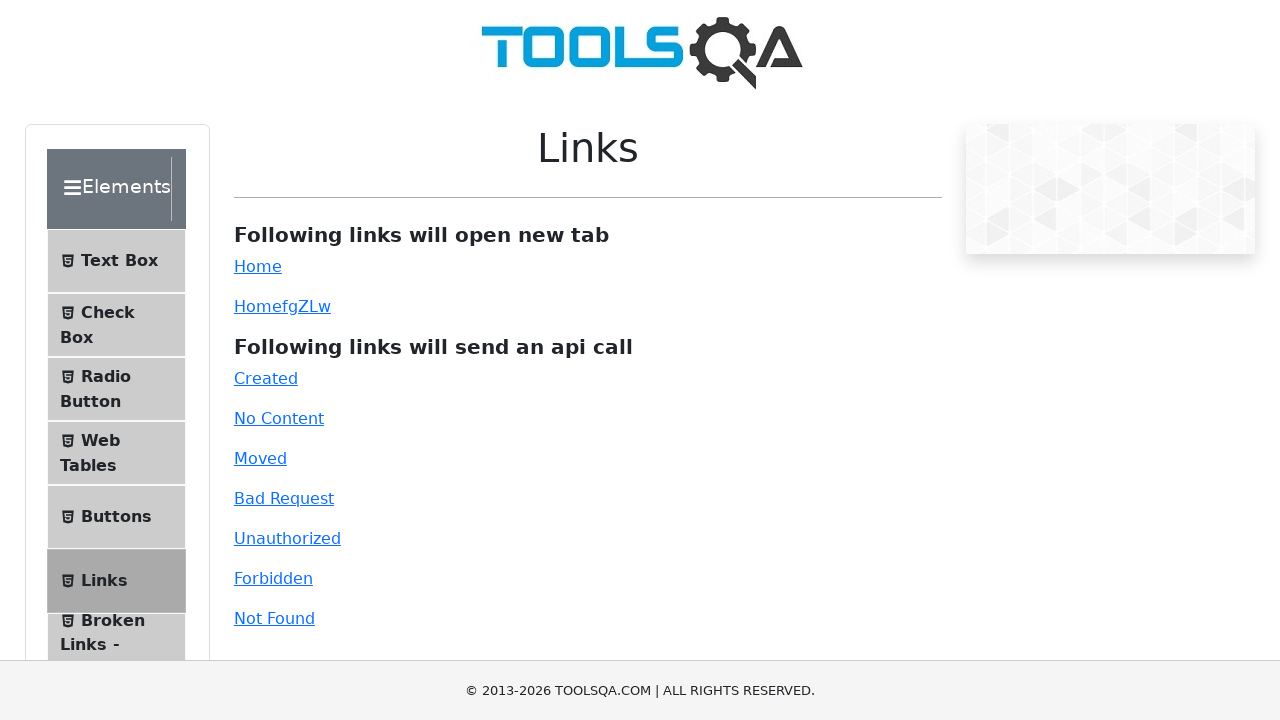

Retrieved href attribute from link 19: /date-picker
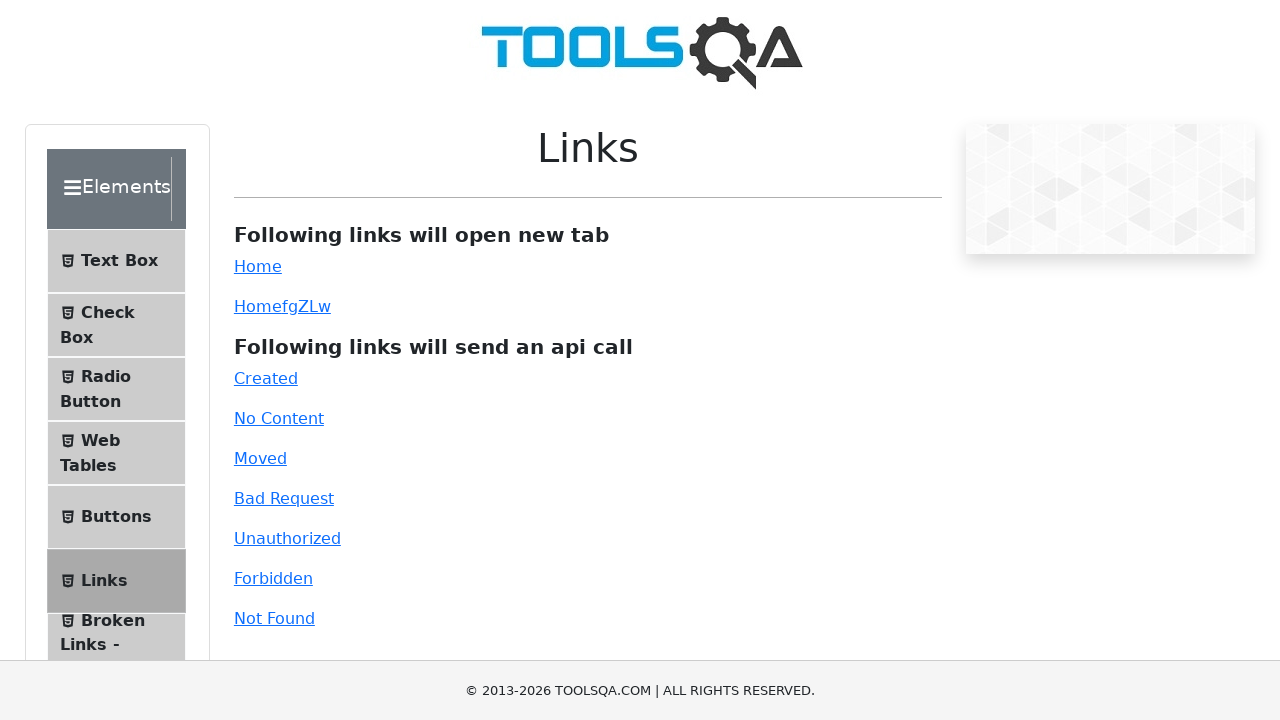

Retrieved href attribute from link 20: /slider
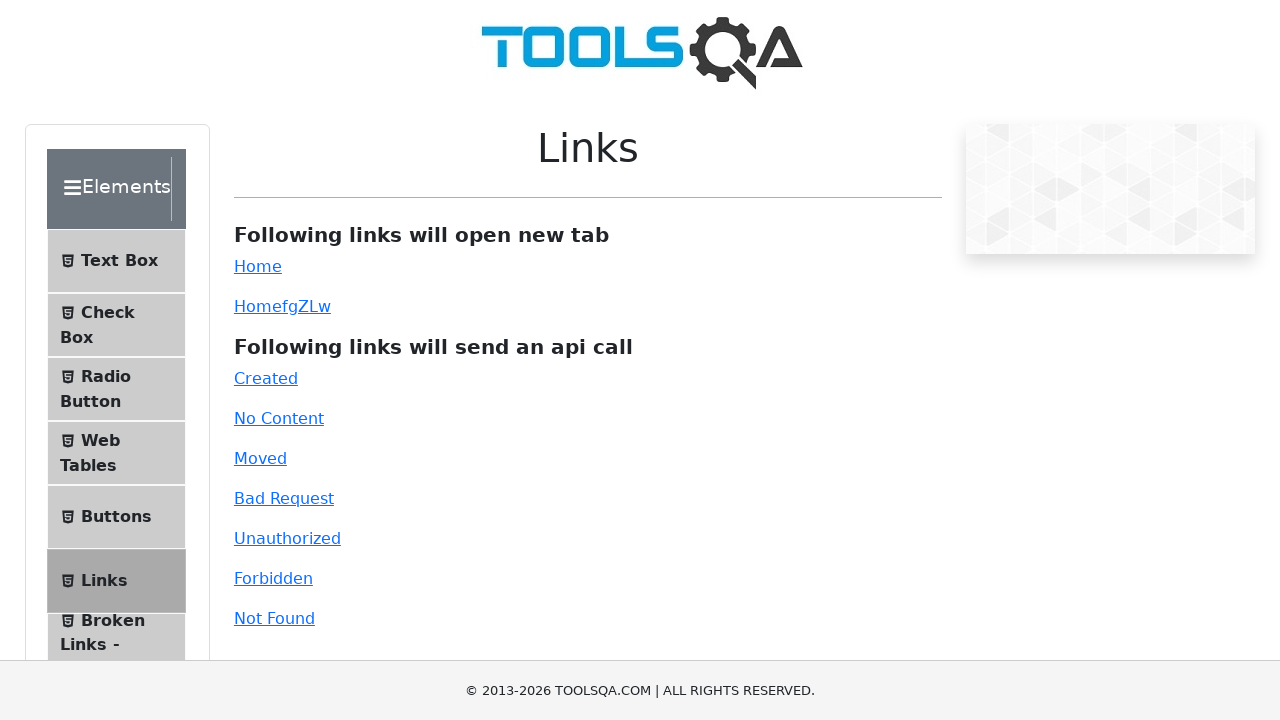

Retrieved href attribute from link 21: /progress-bar
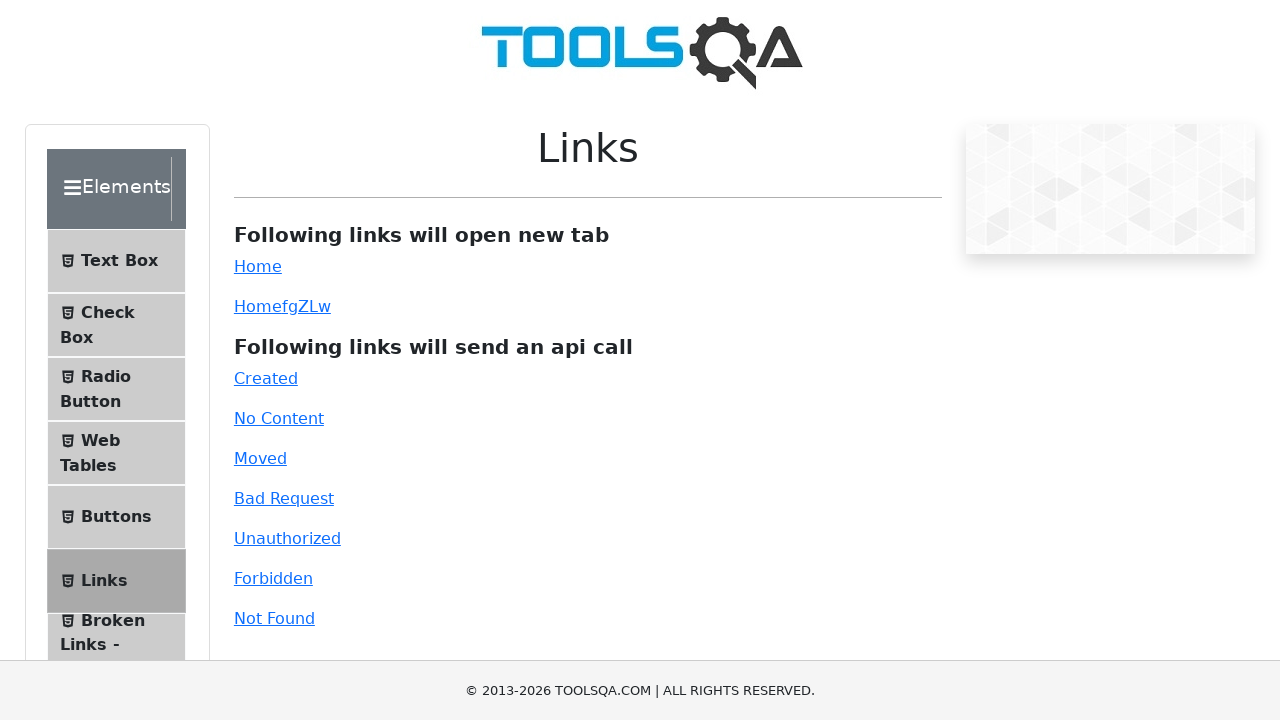

Retrieved href attribute from link 22: /tabs
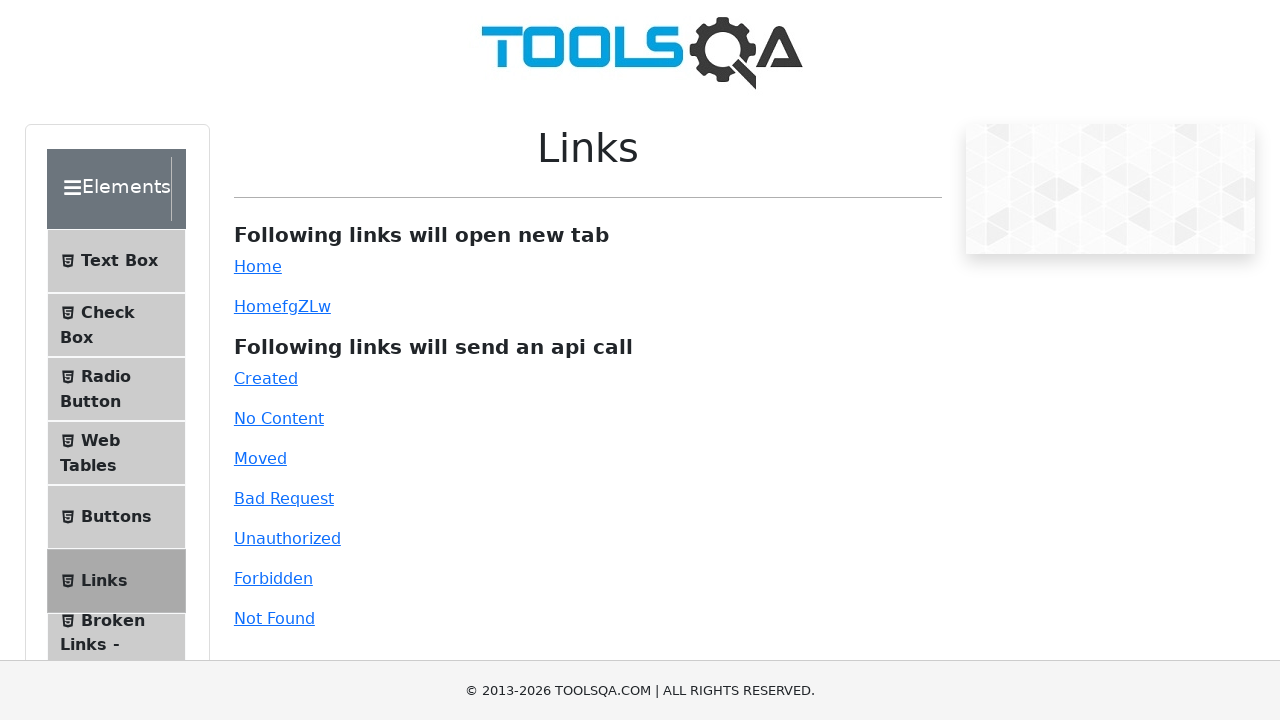

Retrieved href attribute from link 23: /tool-tips
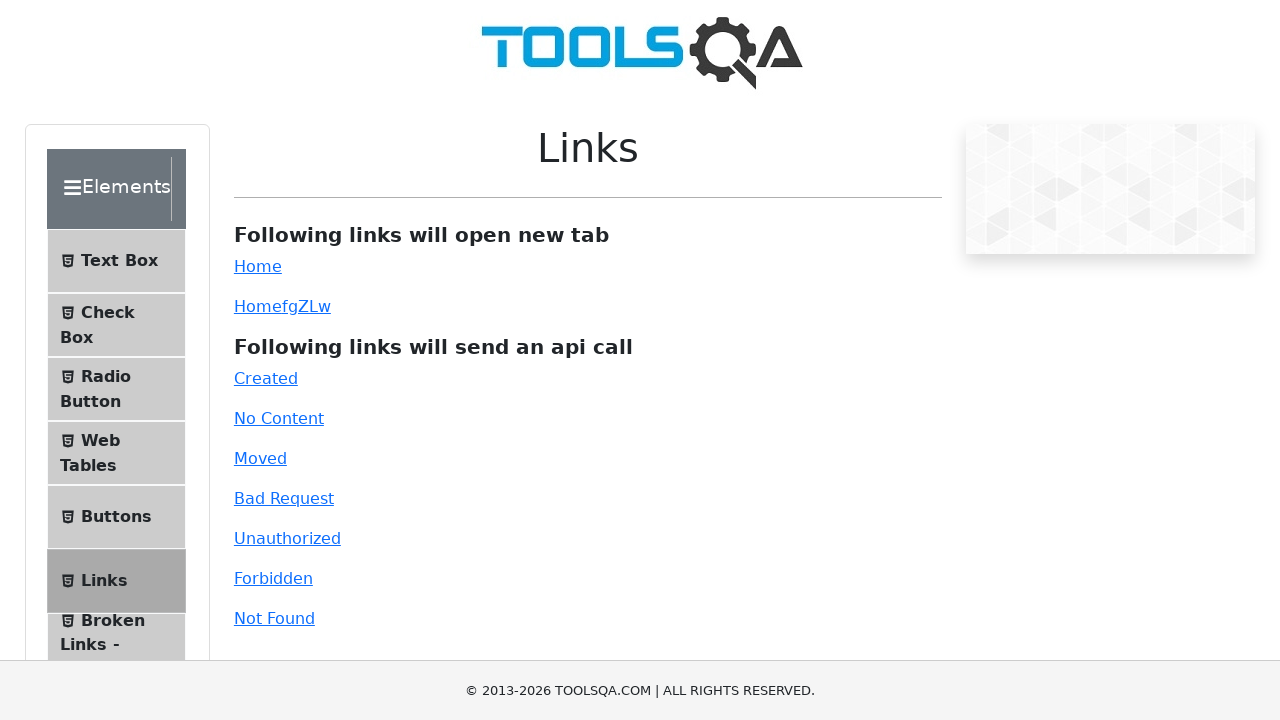

Retrieved href attribute from link 24: /menu
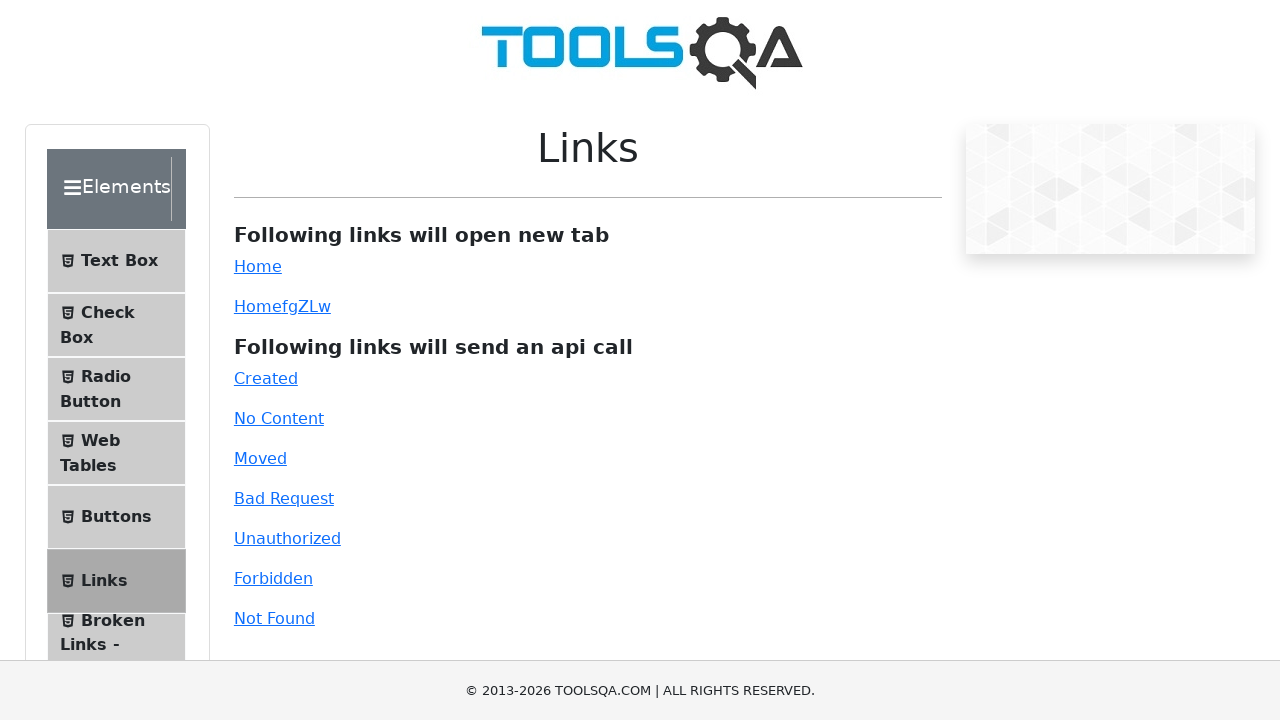

Retrieved href attribute from link 25: /select-menu
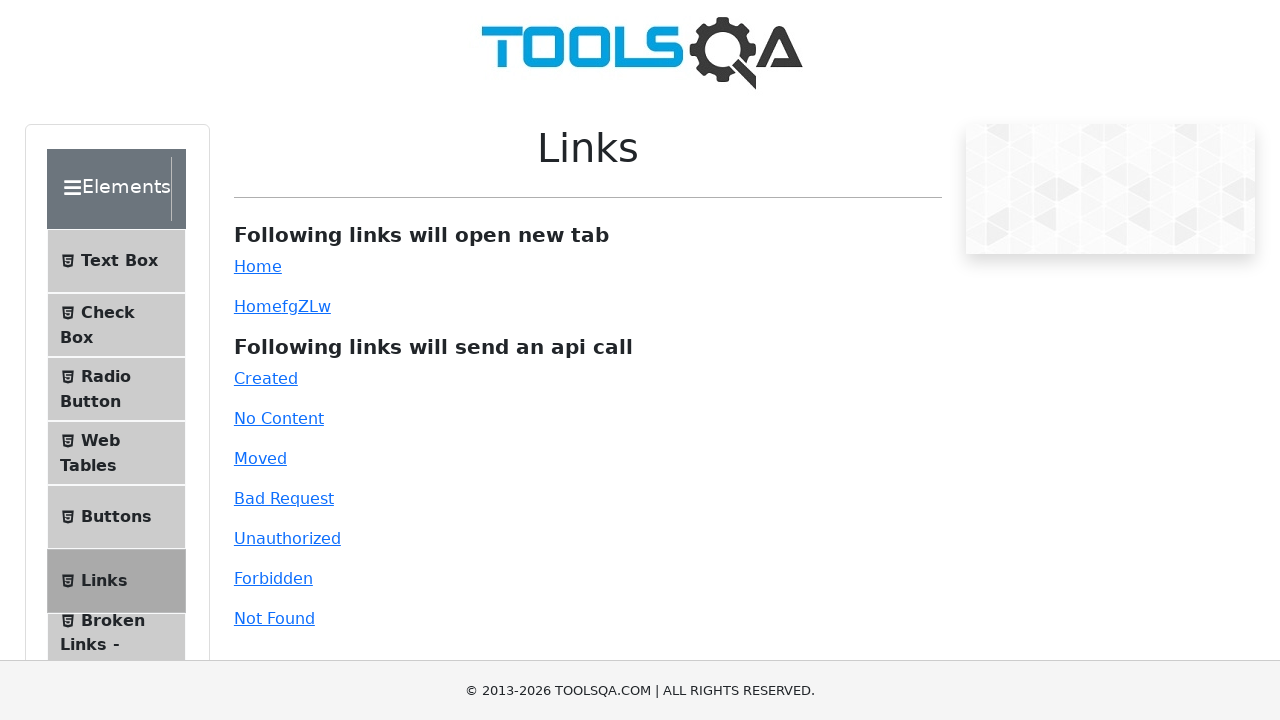

Retrieved href attribute from link 26: /sortable
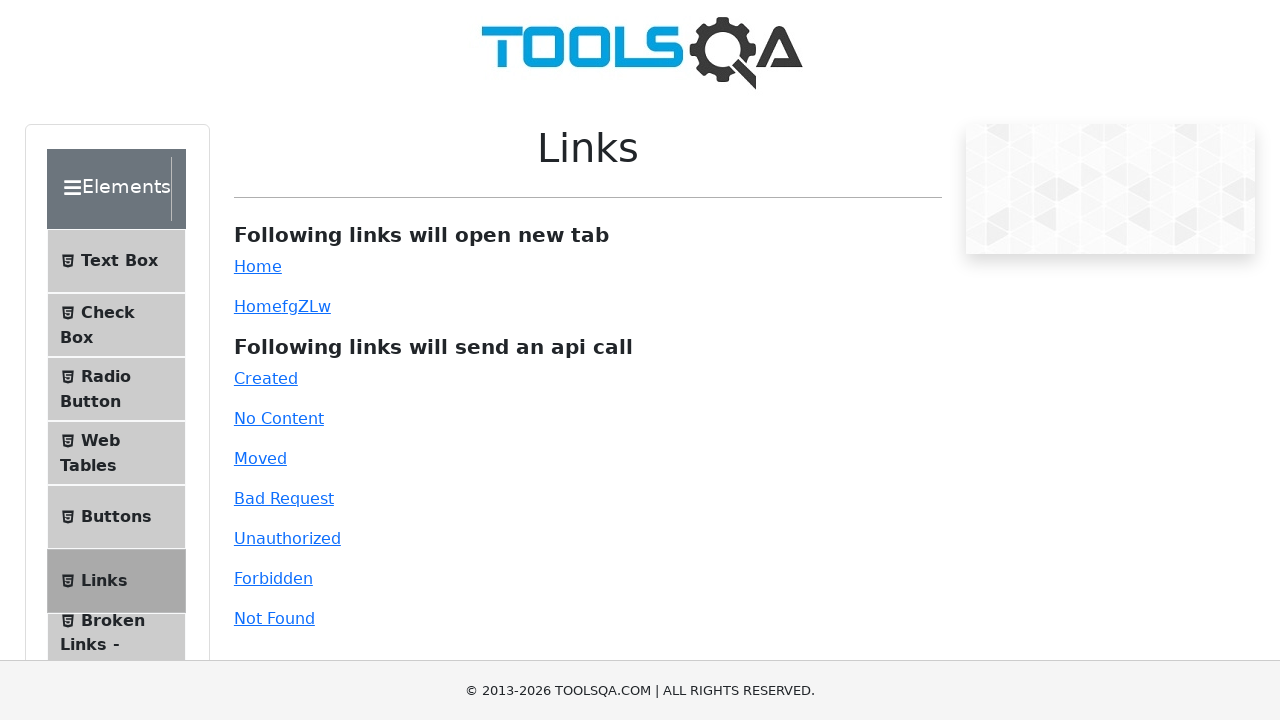

Retrieved href attribute from link 27: /selectable
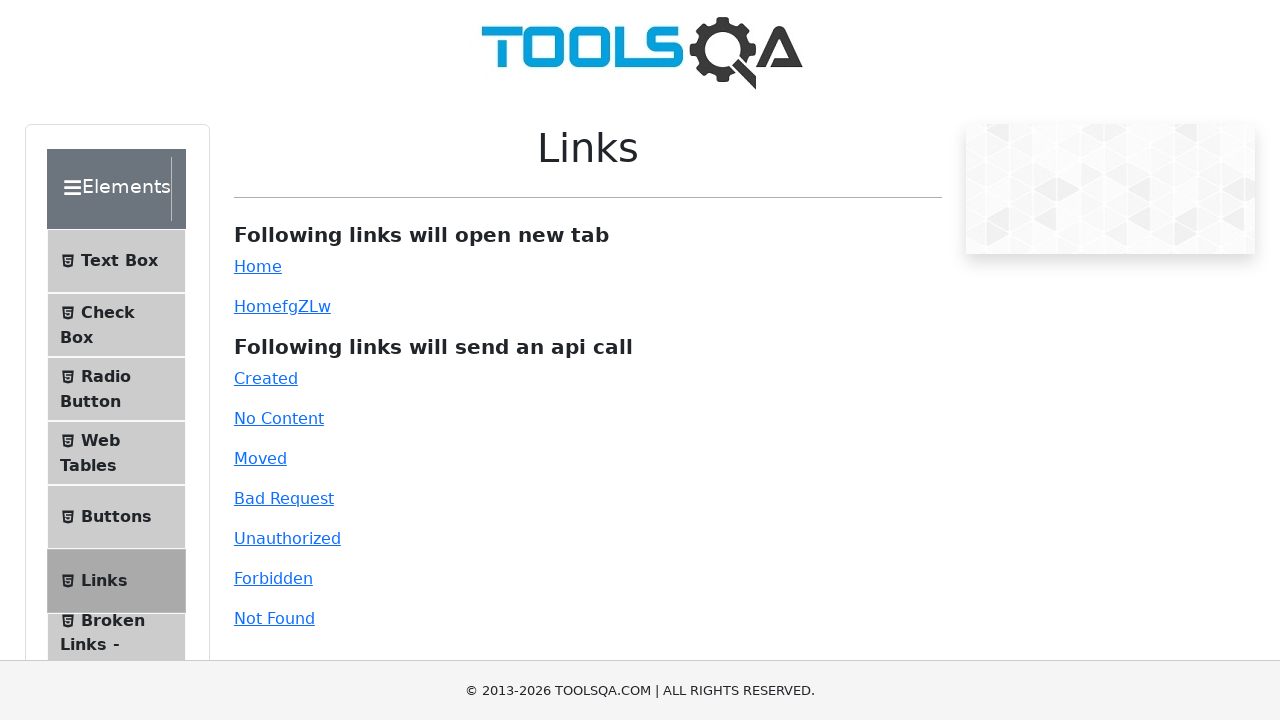

Retrieved href attribute from link 28: /resizable
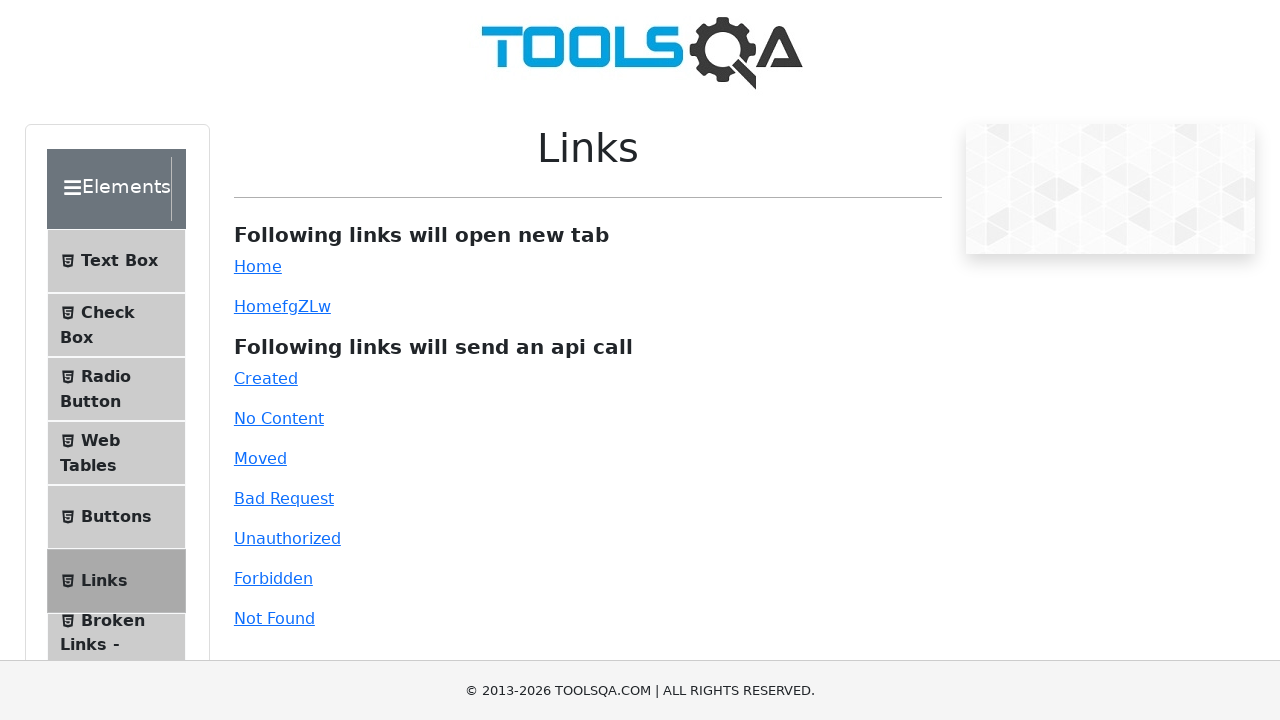

Retrieved href attribute from link 29: /droppable
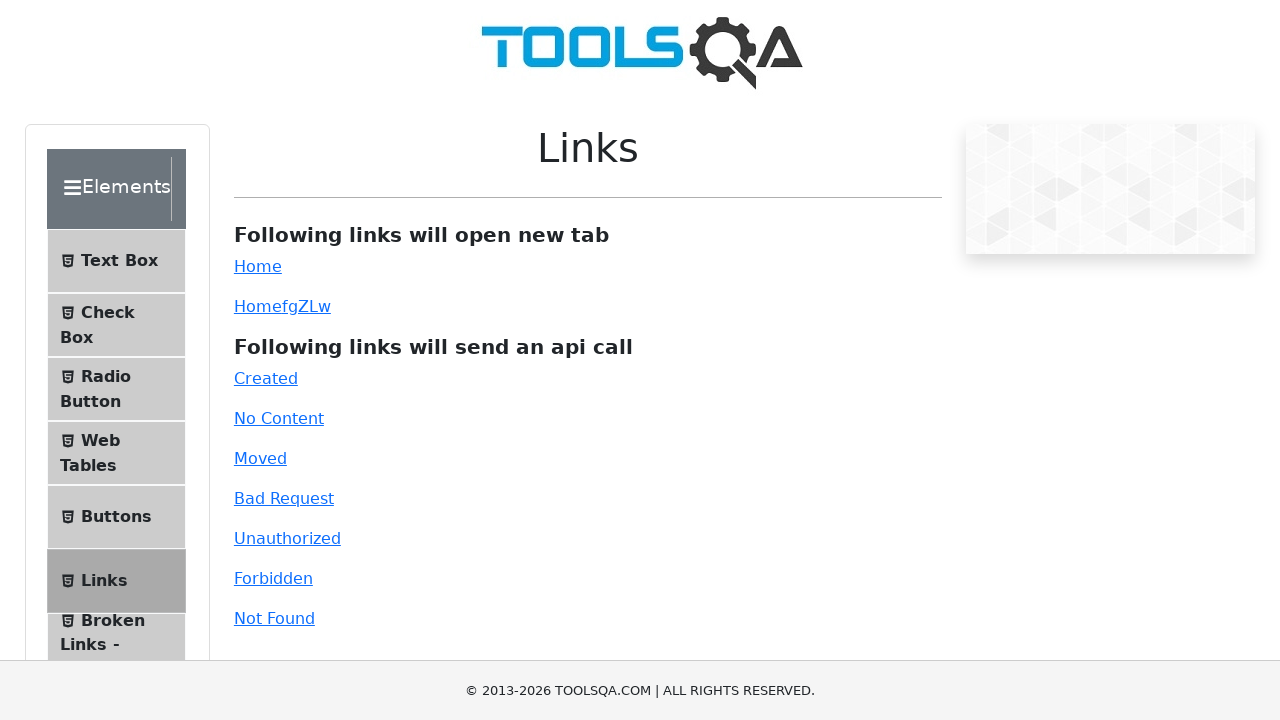

Retrieved href attribute from link 30: /dragabble
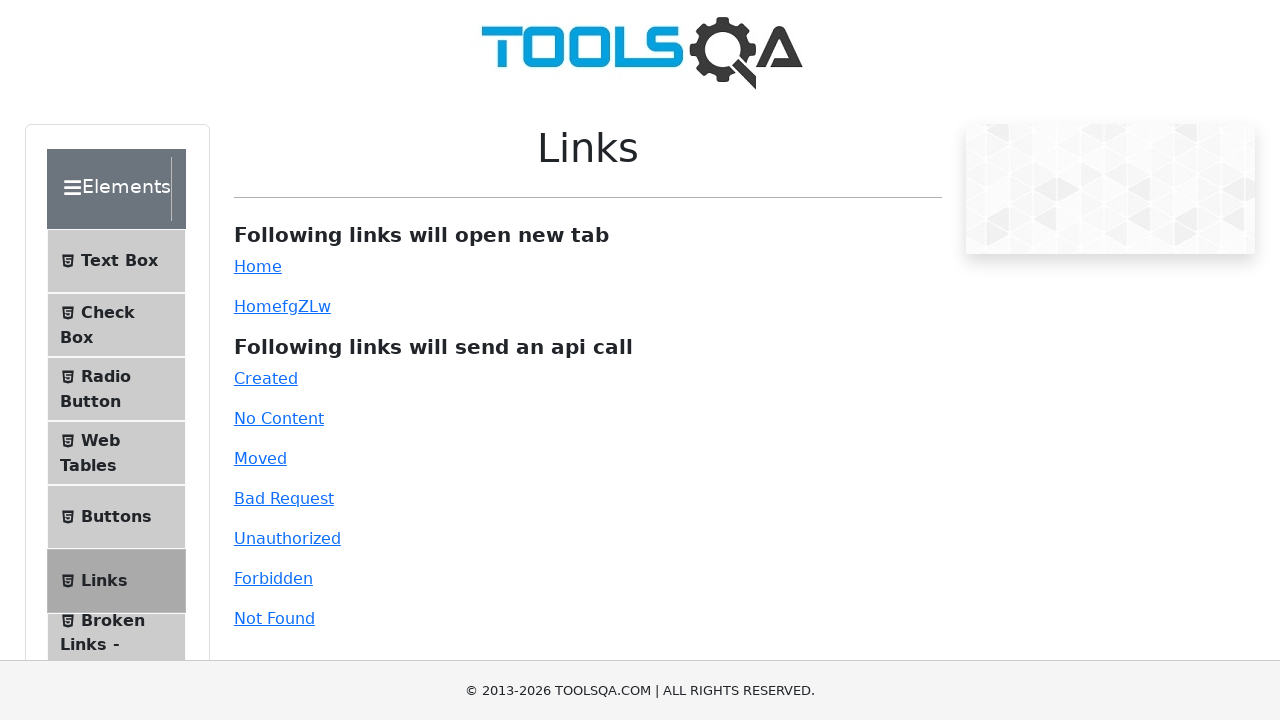

Retrieved href attribute from link 31: /login
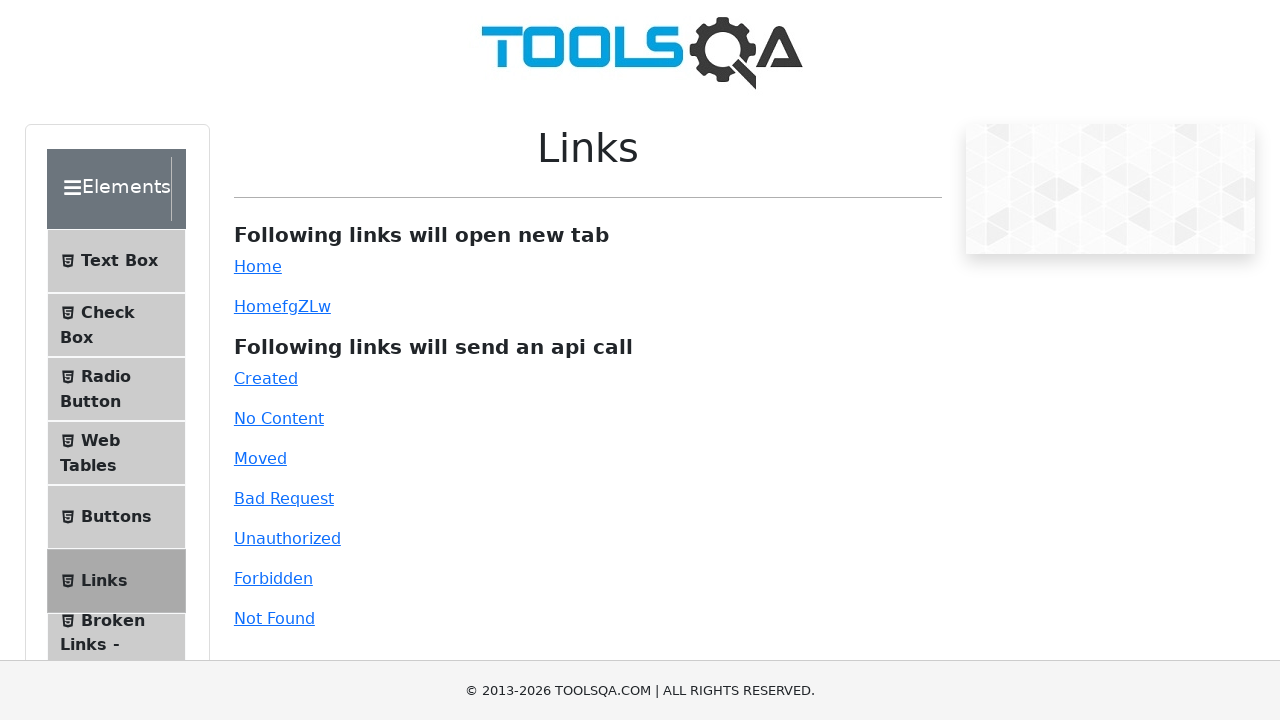

Retrieved href attribute from link 32: /books
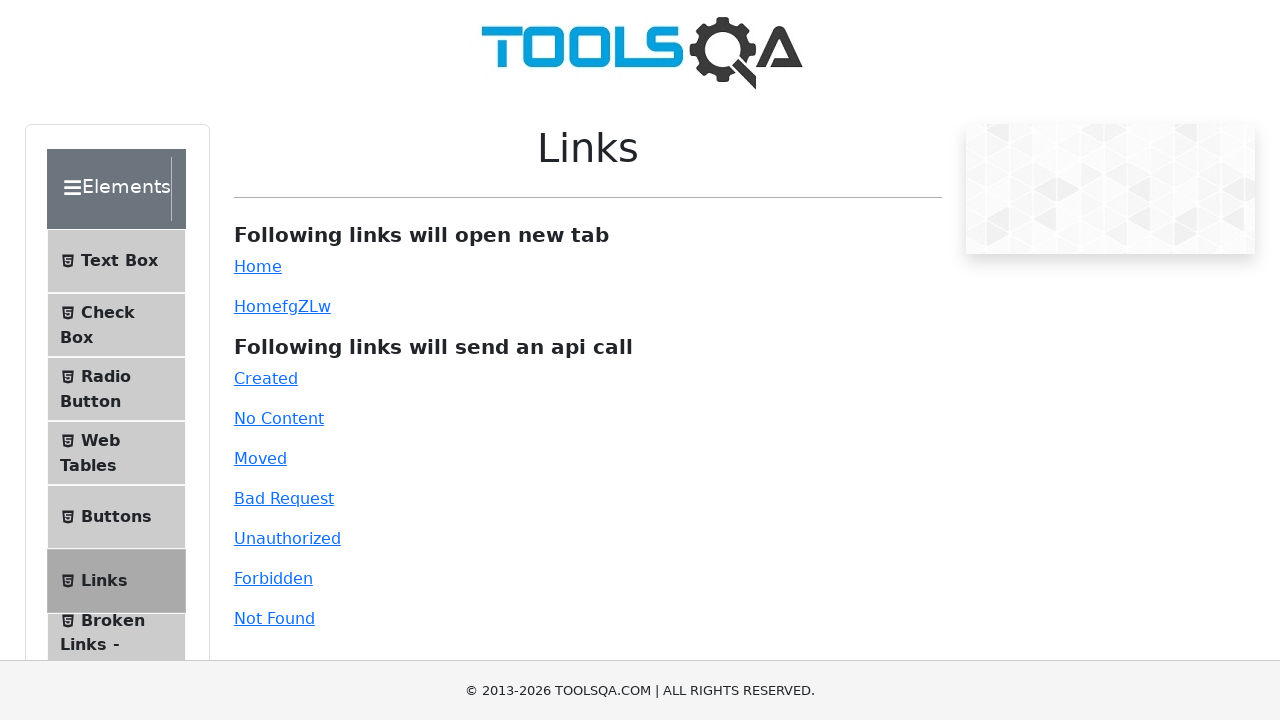

Retrieved href attribute from link 33: /profile
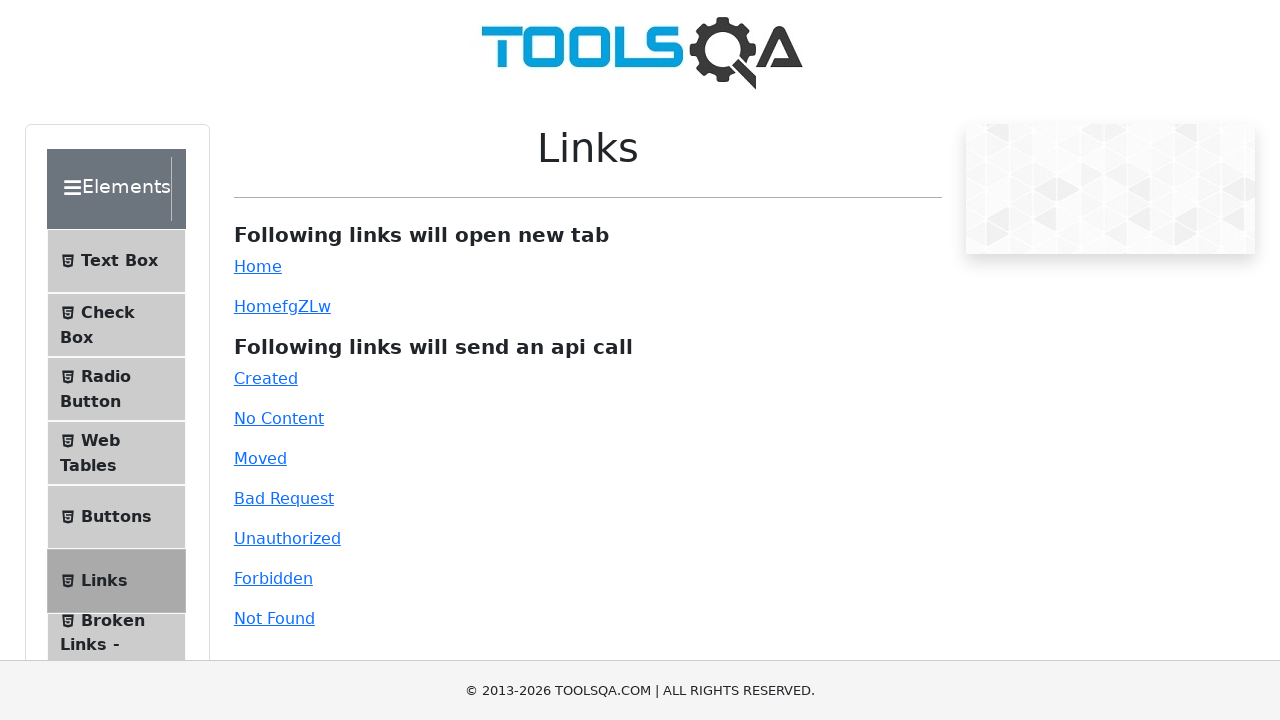

Retrieved href attribute from link 34: /swagger
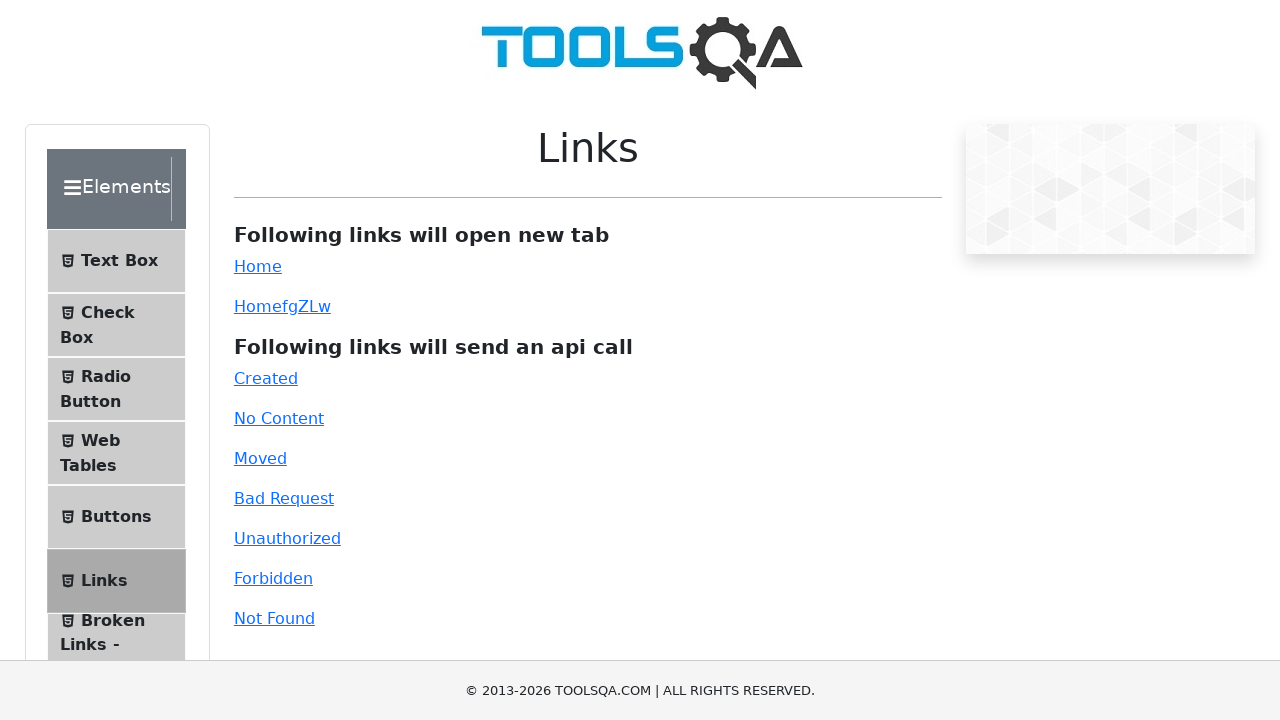

Retrieved href attribute from link 35: https://demoqa.com
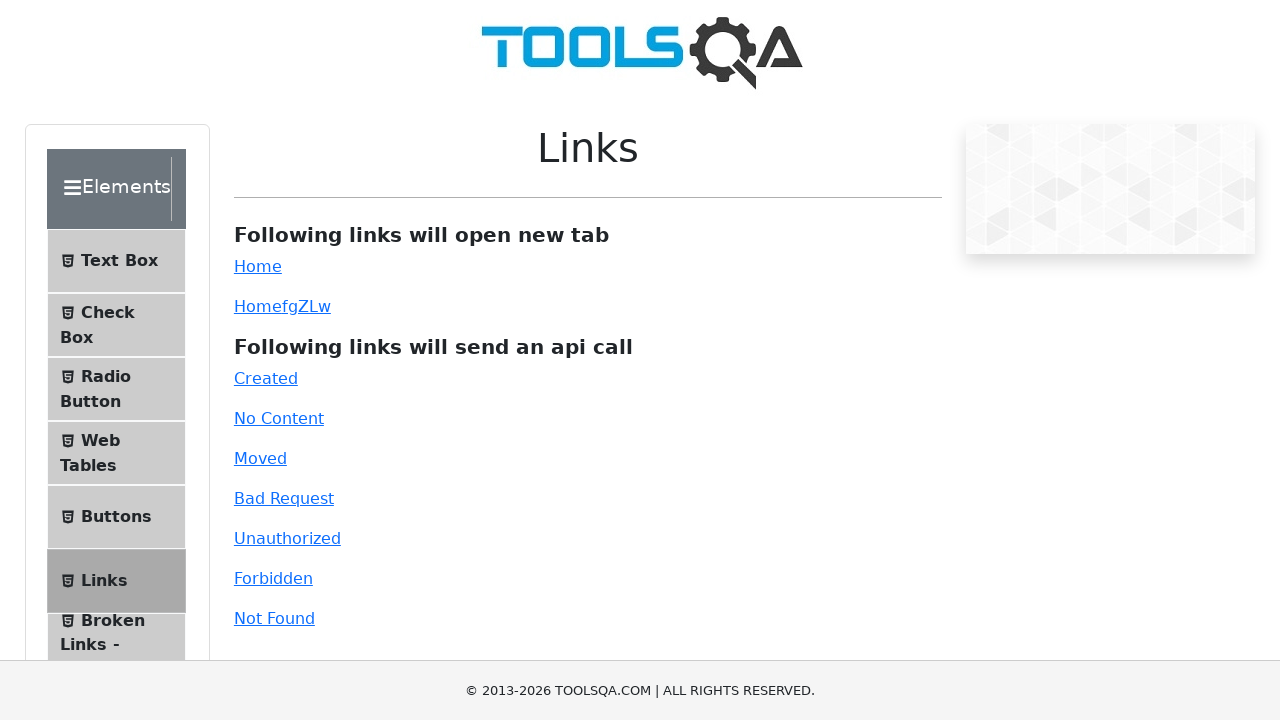

Retrieved href attribute from link 36: https://demoqa.com
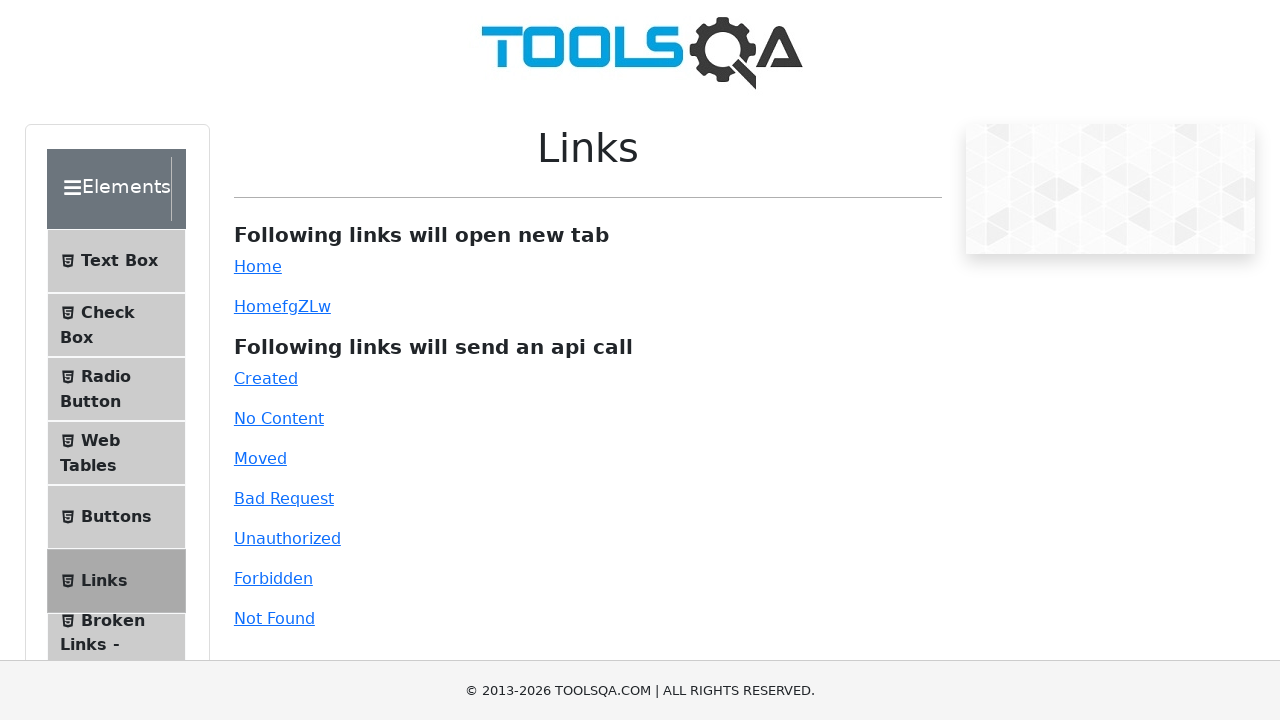

Retrieved href attribute from link 37: javascript:throw new Error('React has blocked a javascript: URL as a security precaution.')
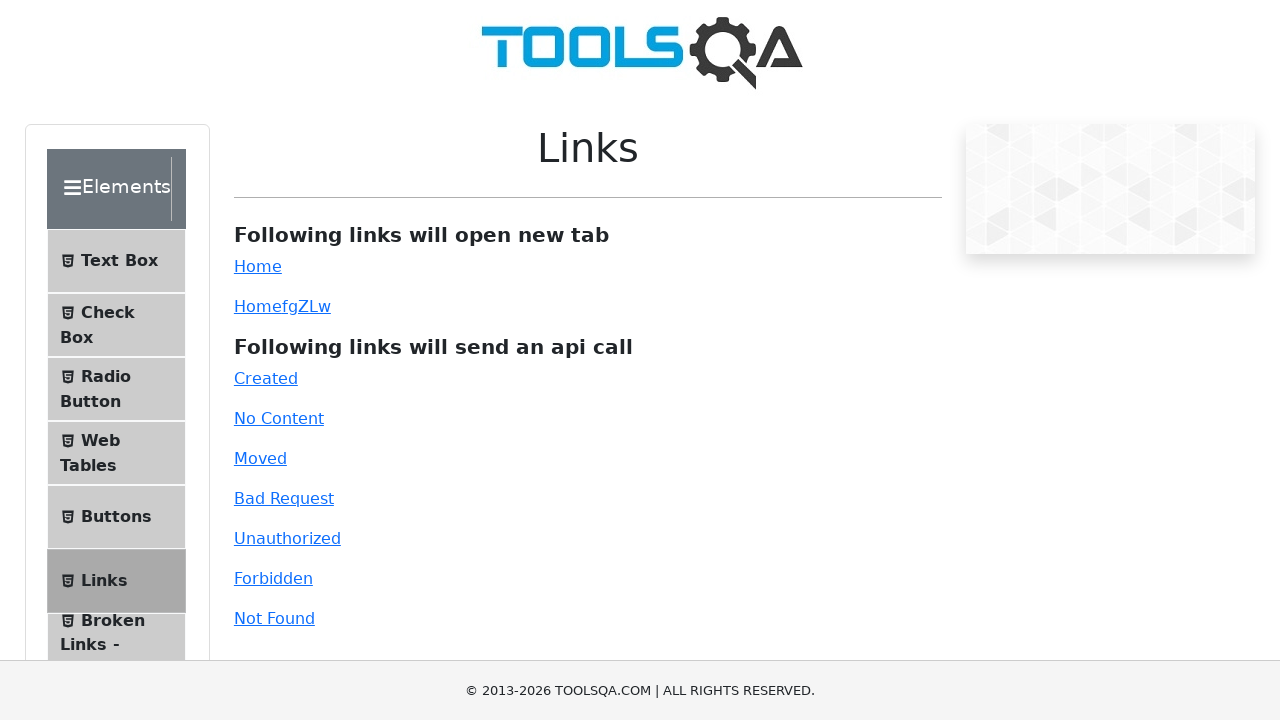

Retrieved href attribute from link 38: javascript:throw new Error('React has blocked a javascript: URL as a security precaution.')
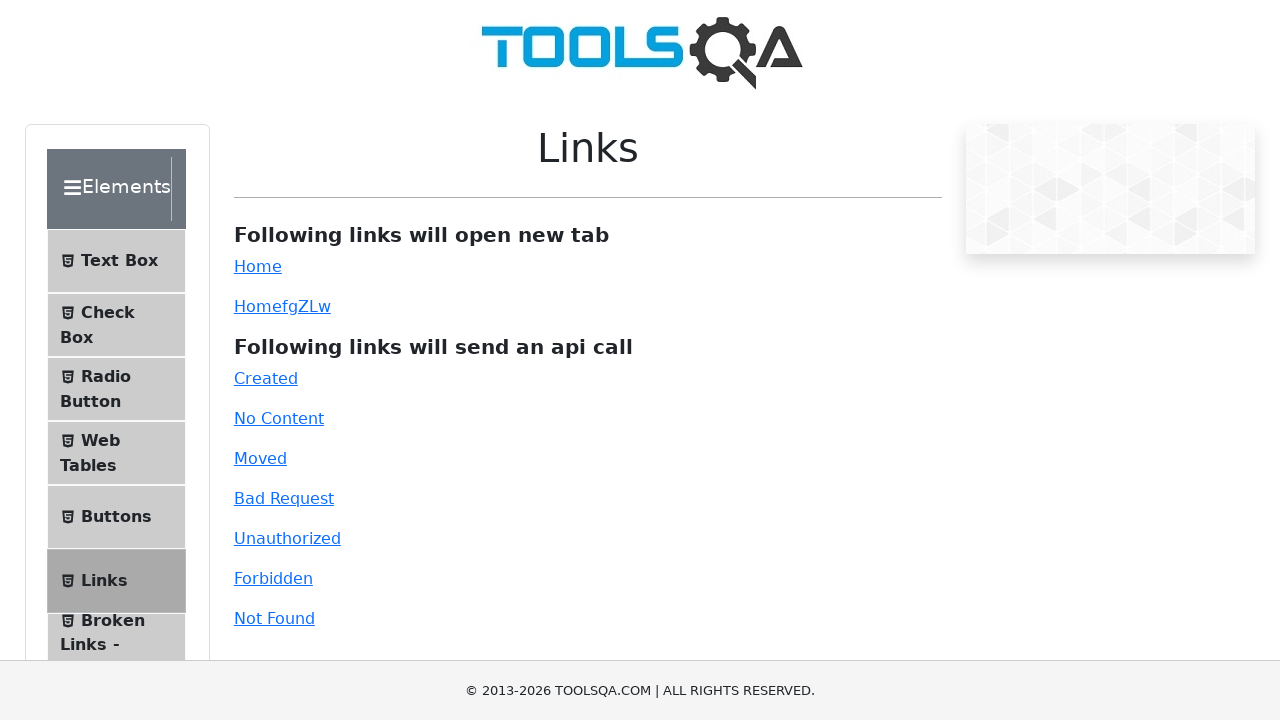

Retrieved href attribute from link 39: javascript:throw new Error('React has blocked a javascript: URL as a security precaution.')
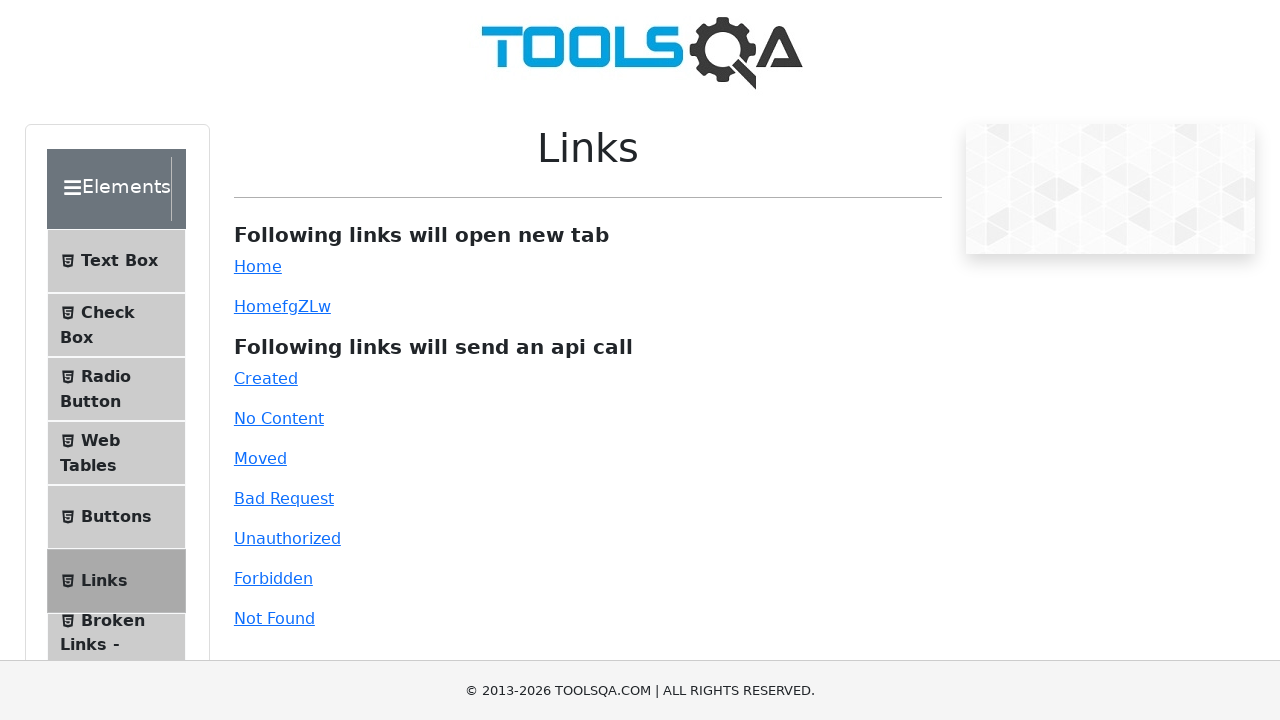

Retrieved href attribute from link 40: javascript:throw new Error('React has blocked a javascript: URL as a security precaution.')
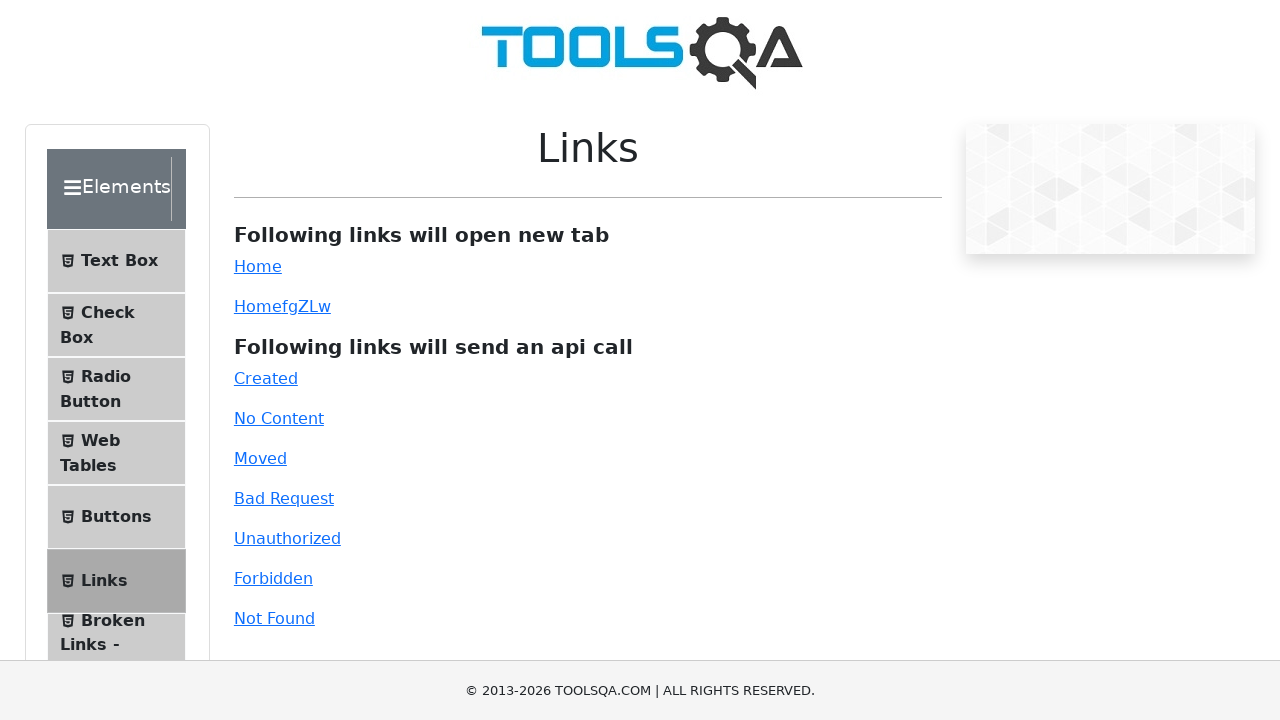

Retrieved href attribute from link 41: javascript:throw new Error('React has blocked a javascript: URL as a security precaution.')
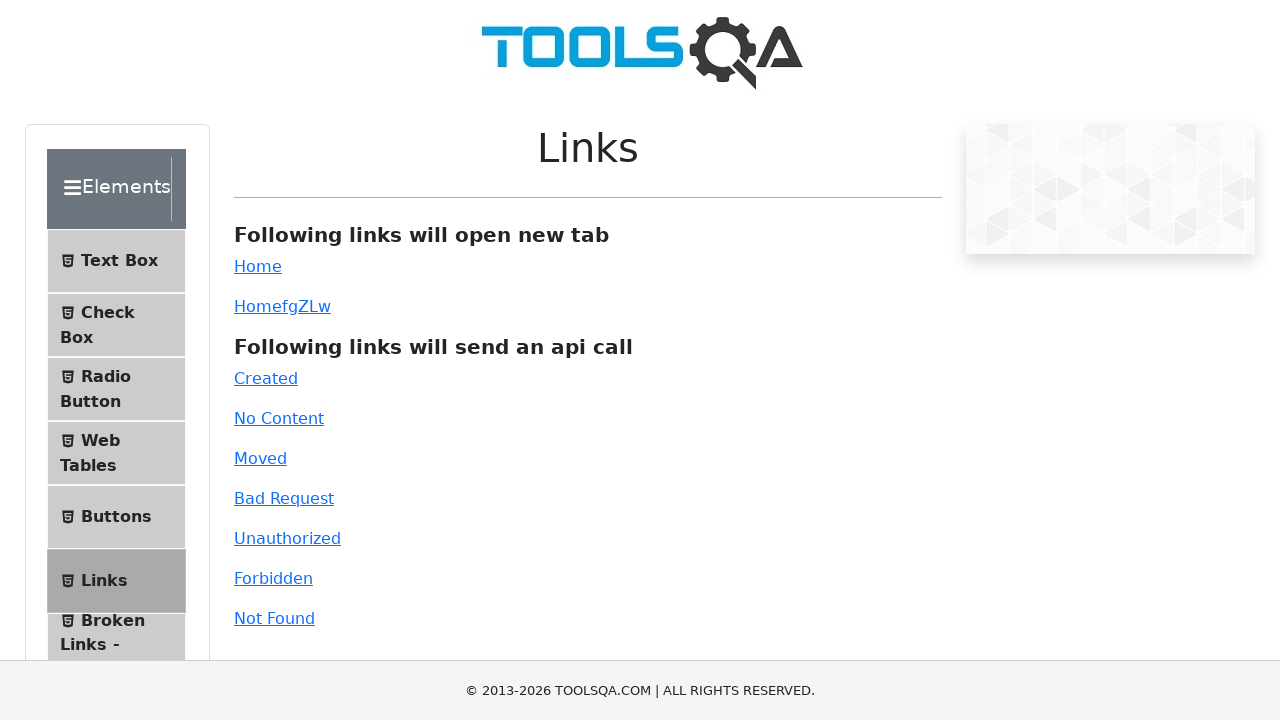

Retrieved href attribute from link 42: javascript:throw new Error('React has blocked a javascript: URL as a security precaution.')
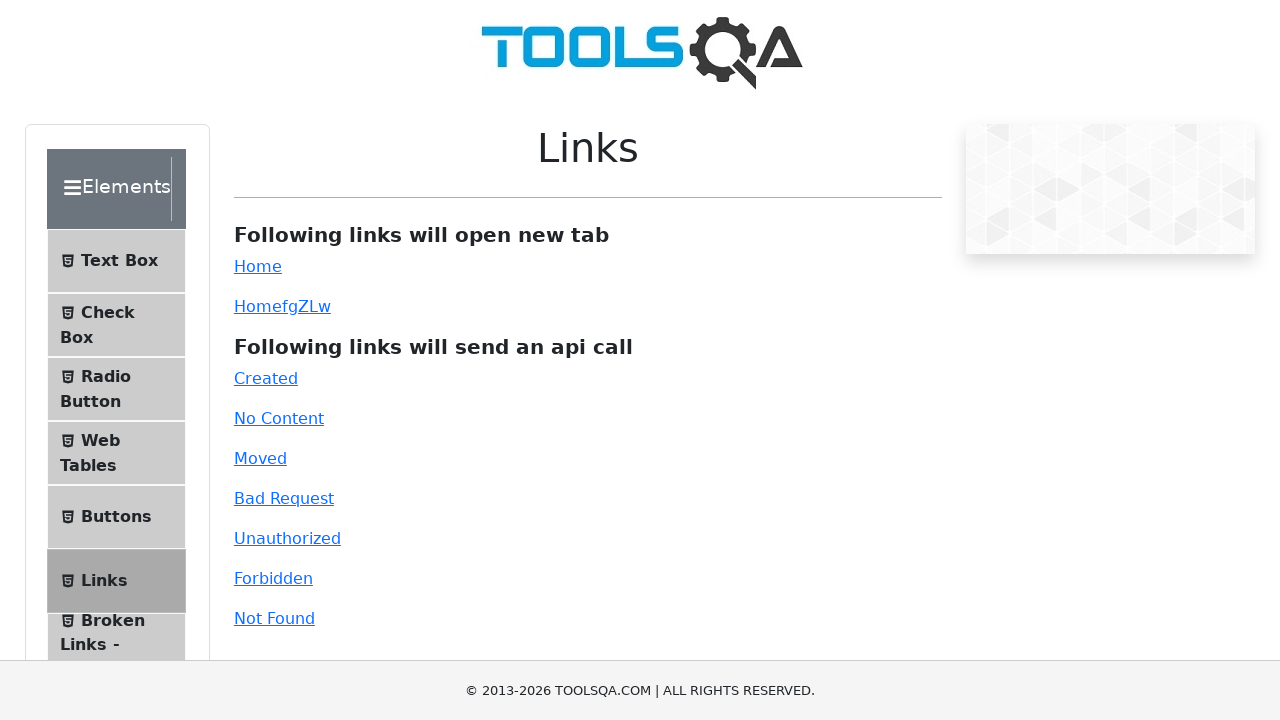

Retrieved href attribute from link 43: javascript:throw new Error('React has blocked a javascript: URL as a security precaution.')
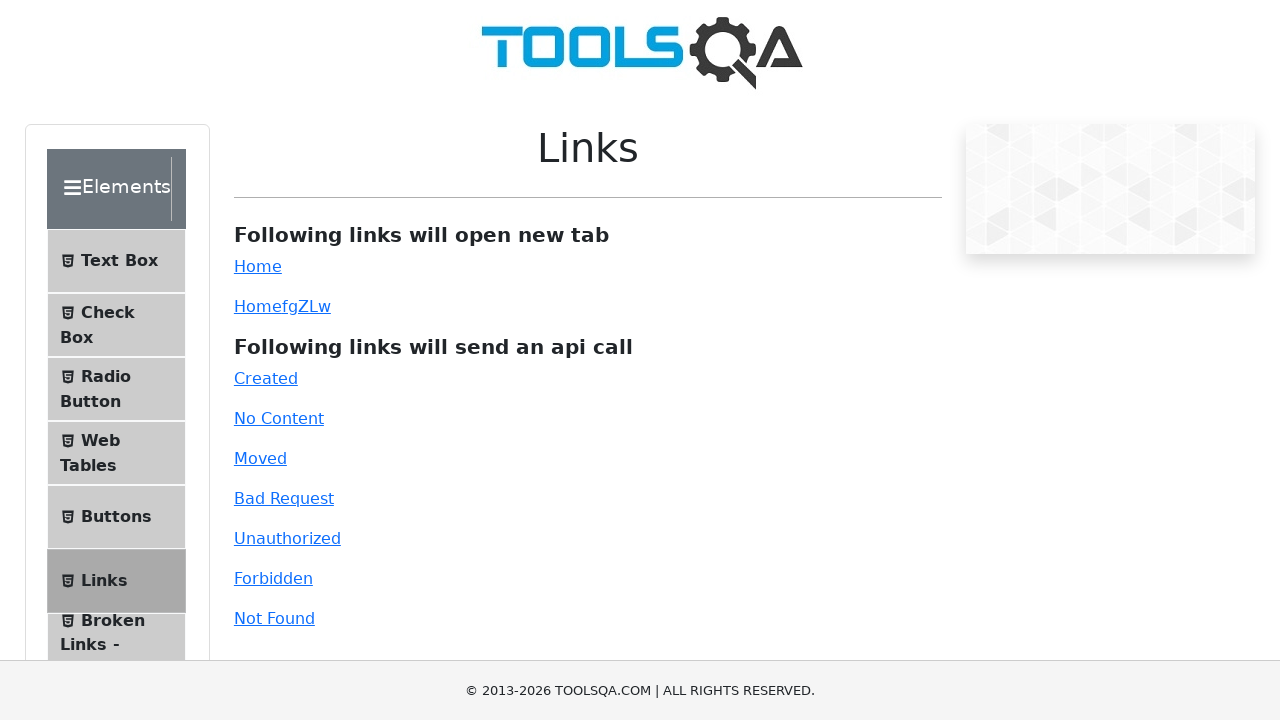

Verified that at least one link exists on the page
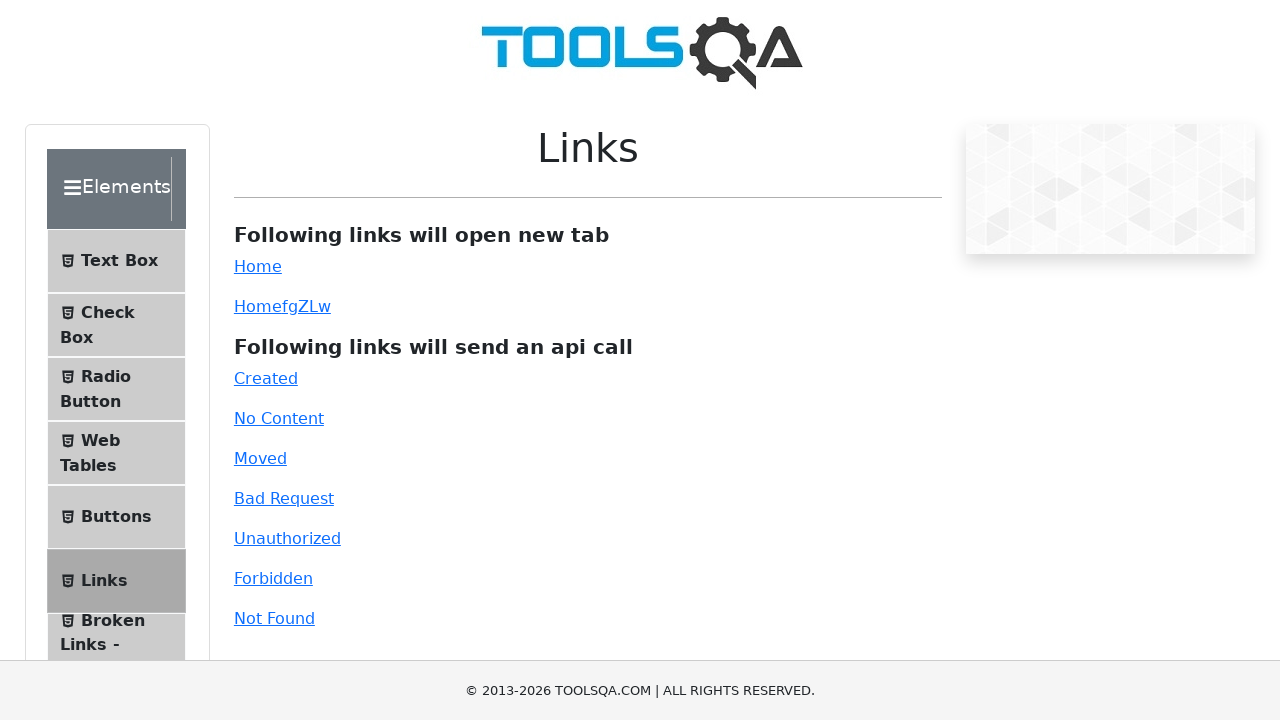

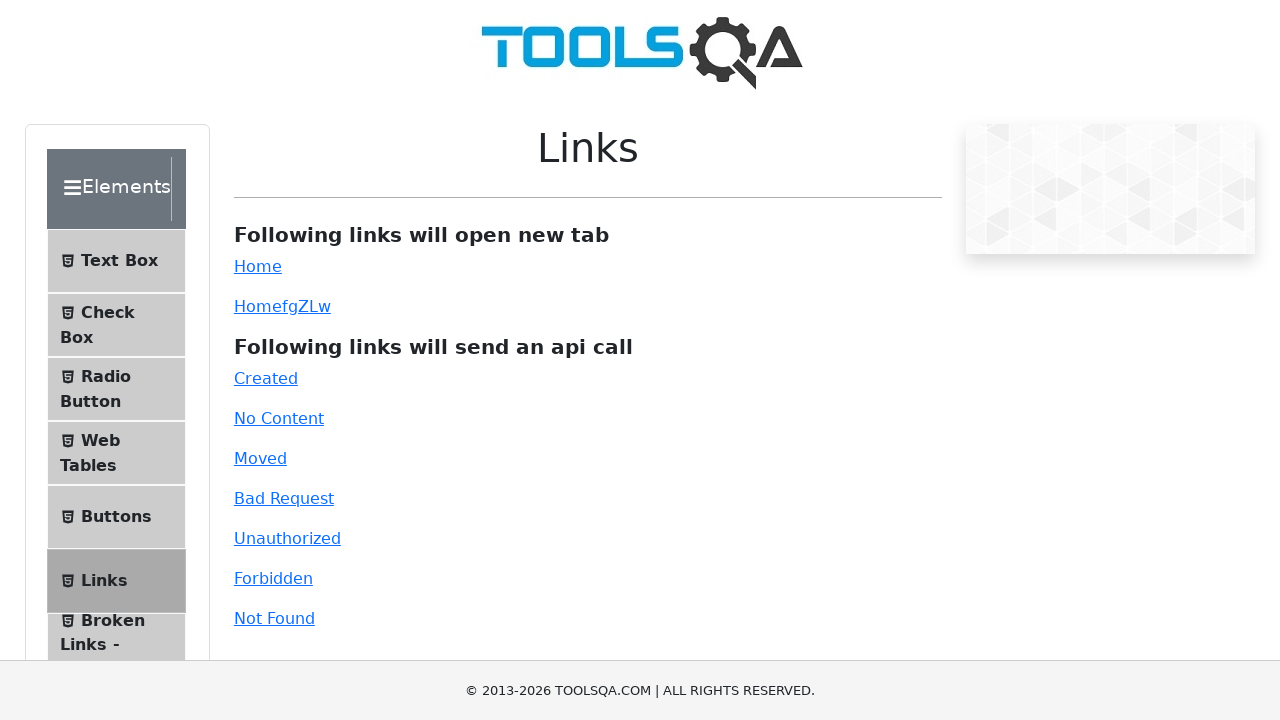